Automates scrolling on a dynamic quotes page that loads more content as you scroll down, continuing until no new content is loaded

Starting URL: https://quotes.toscrape.com/scroll

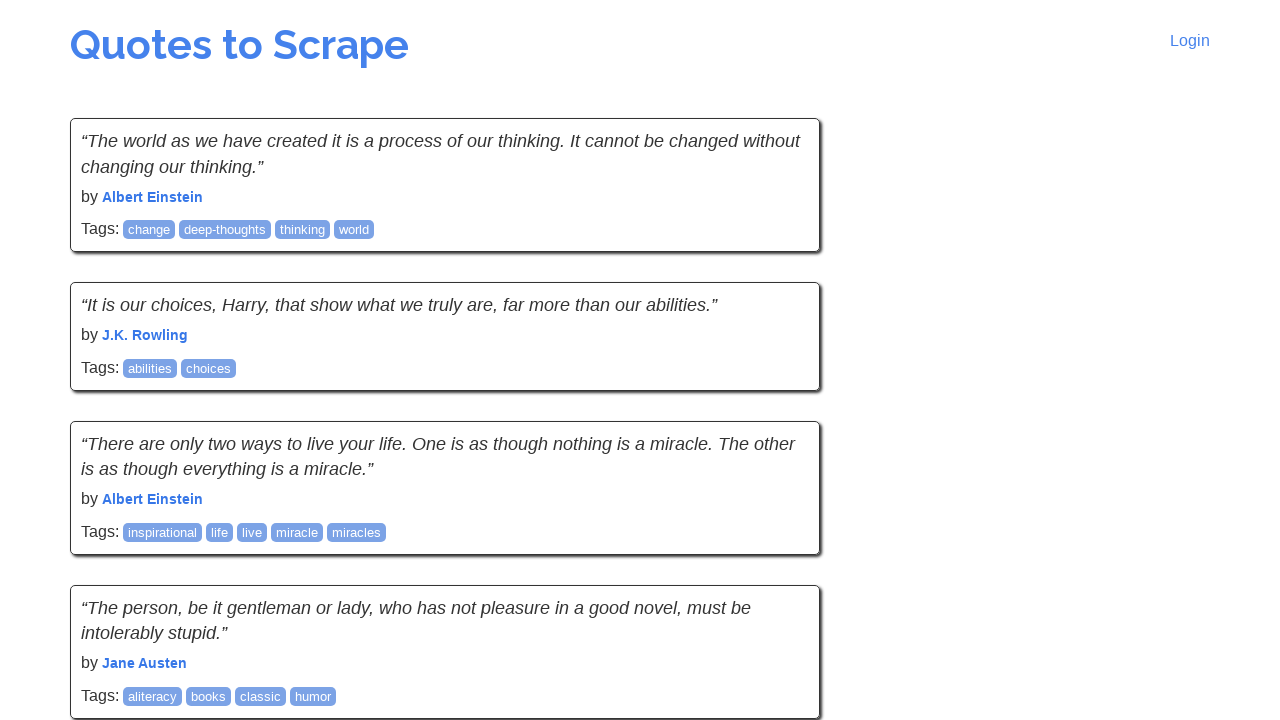

Quotes container loaded
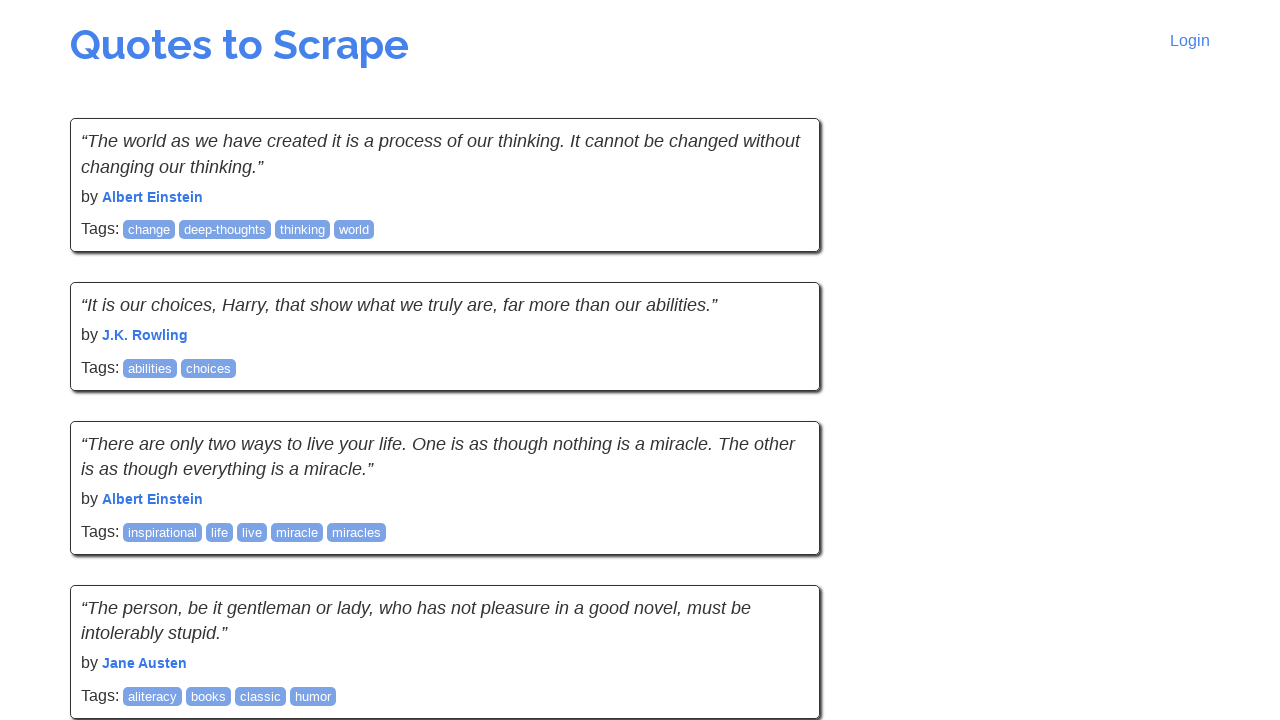

Retrieved initial page height
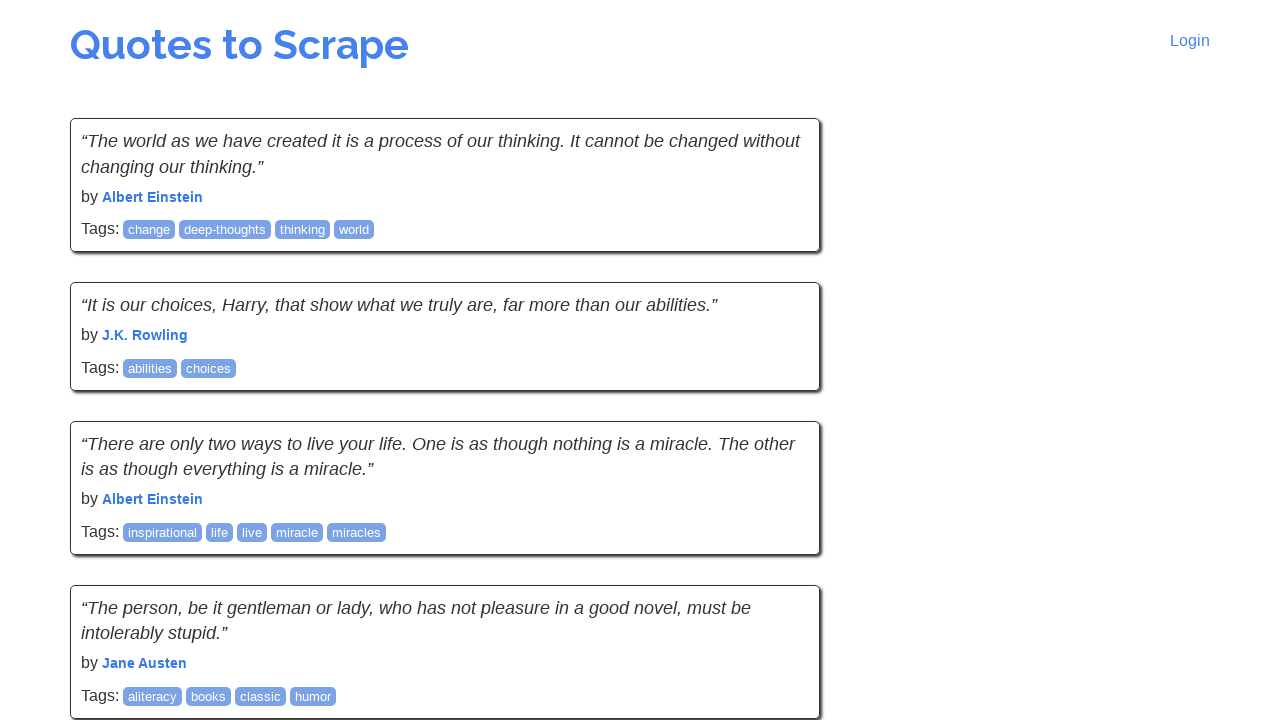

Scrolled to bottom of page (height: 1605)
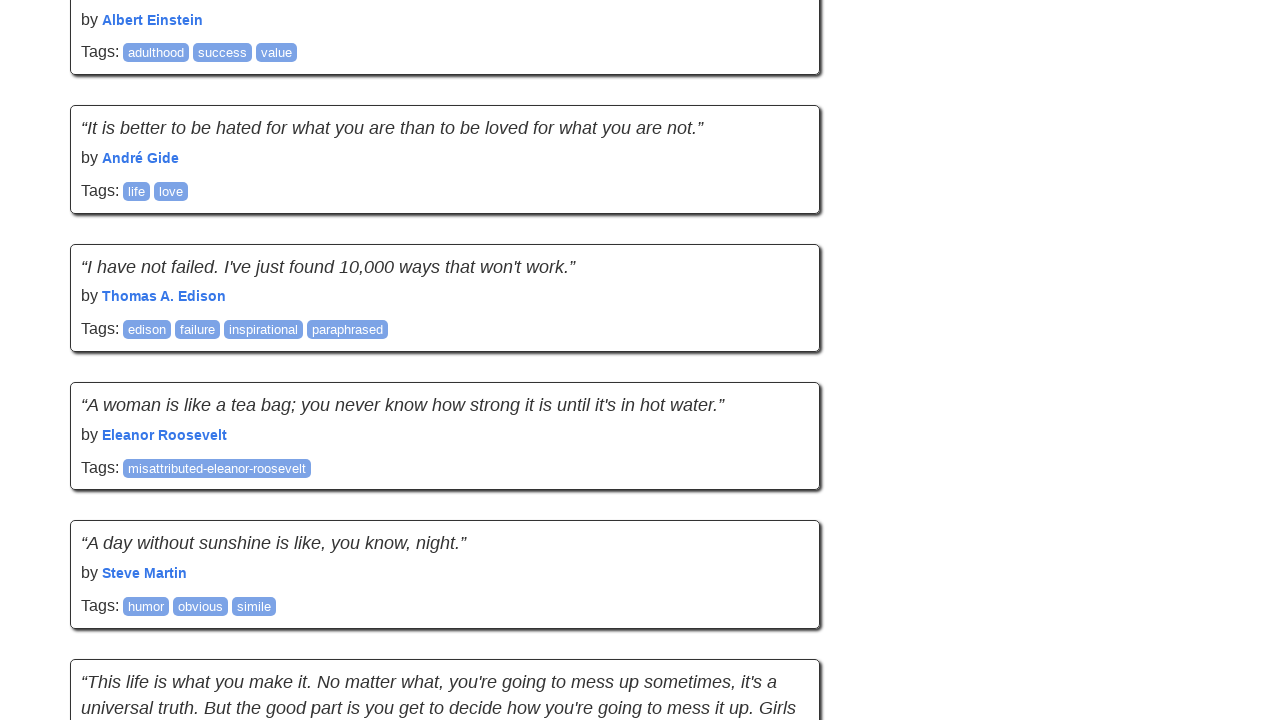

Waited 500ms for new content to load
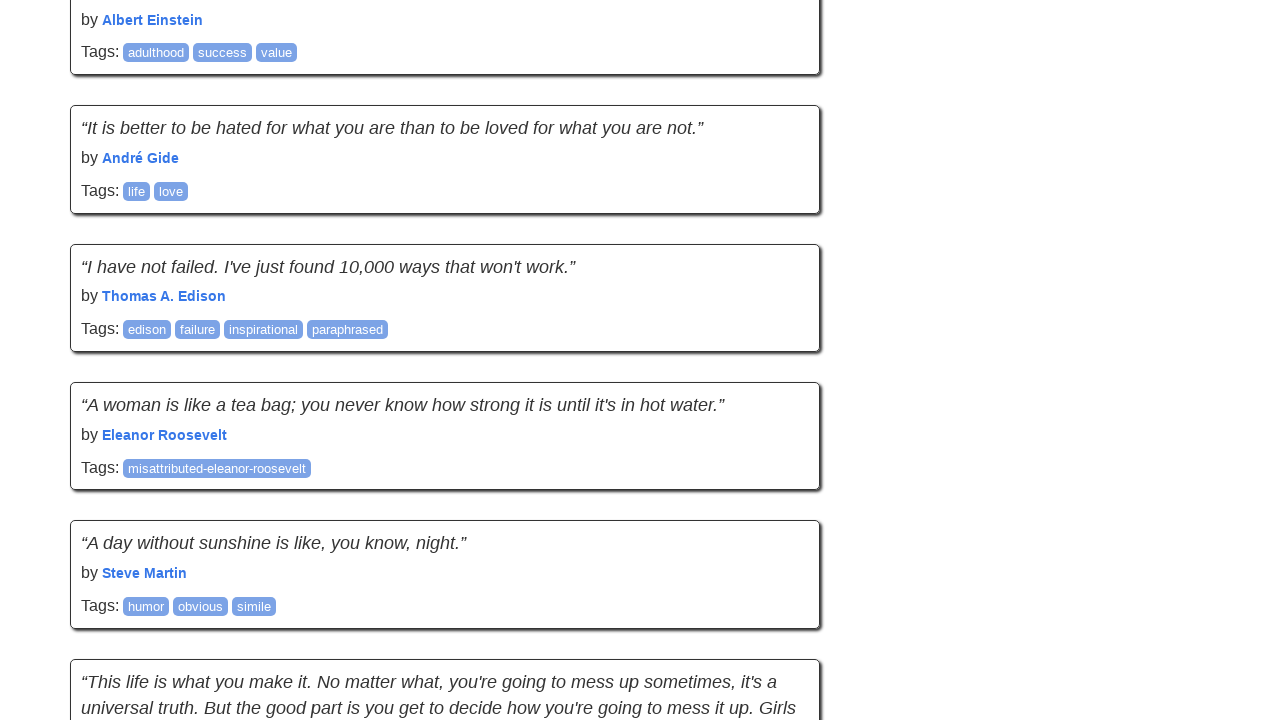

Retrieved new page height: 3554
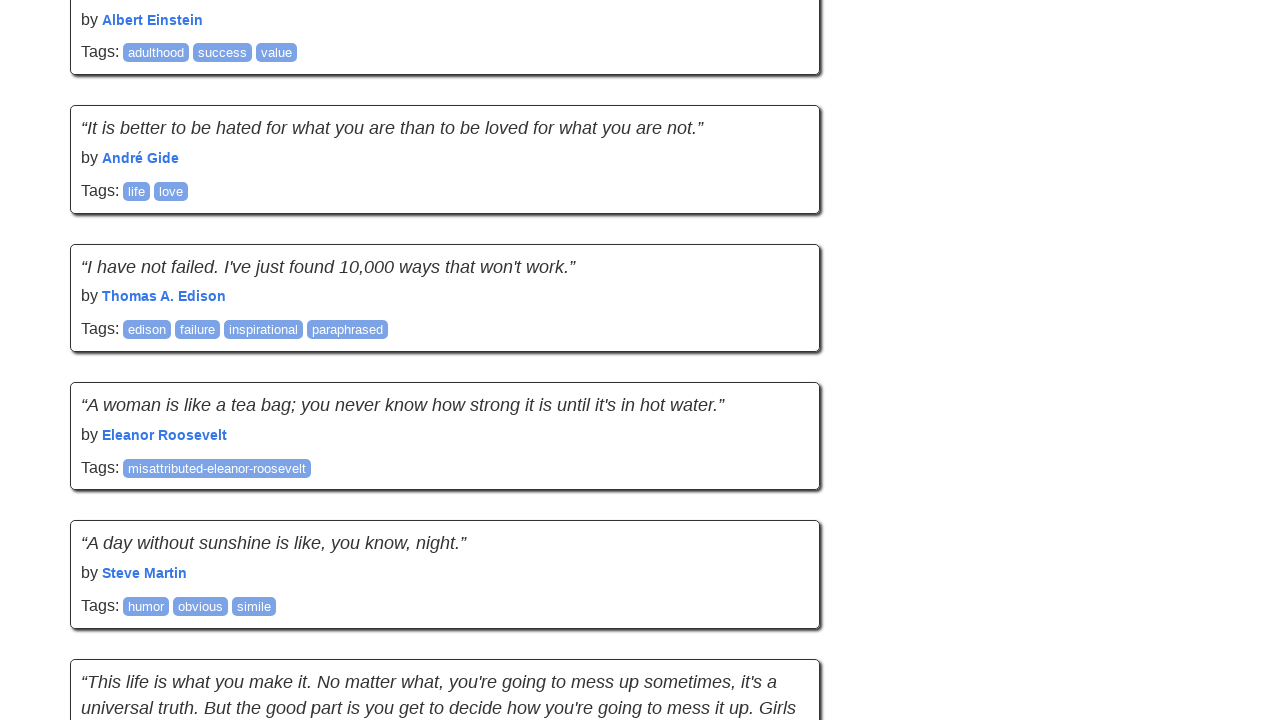

New content loaded, page height updated to 3554, repeat counter reset
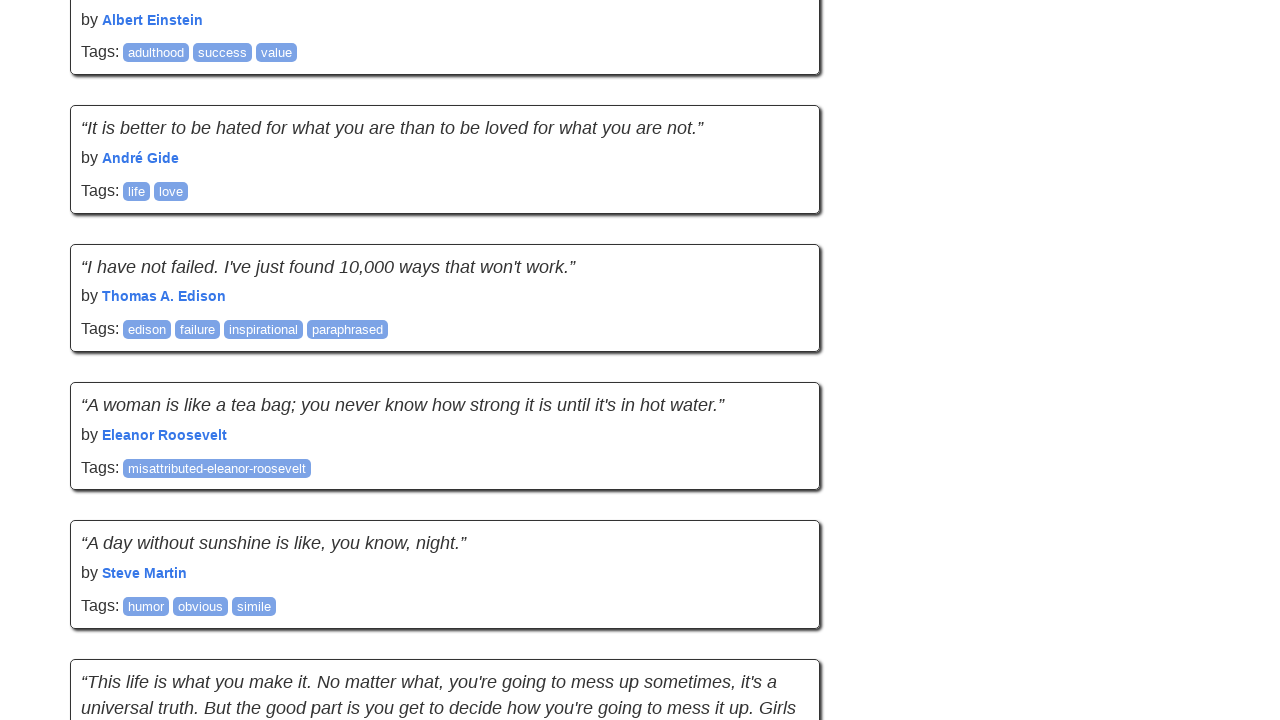

Scrolled to bottom of page (height: 3554)
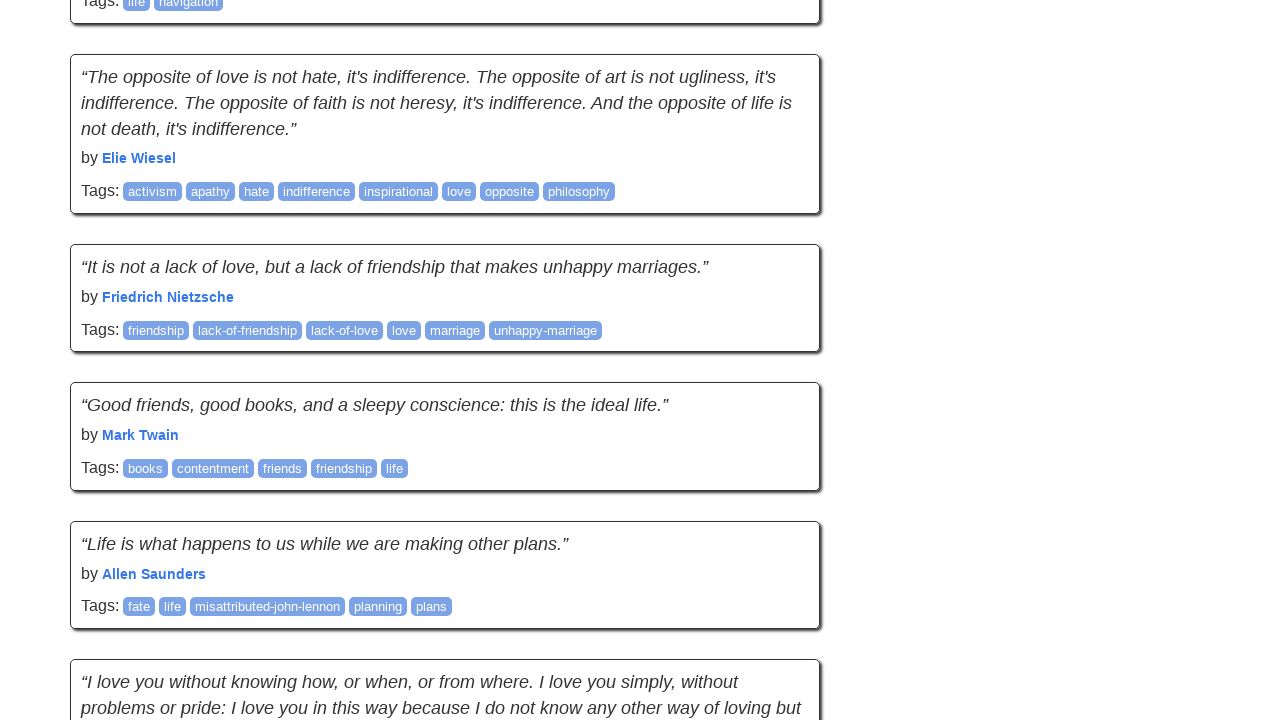

Waited 500ms for new content to load
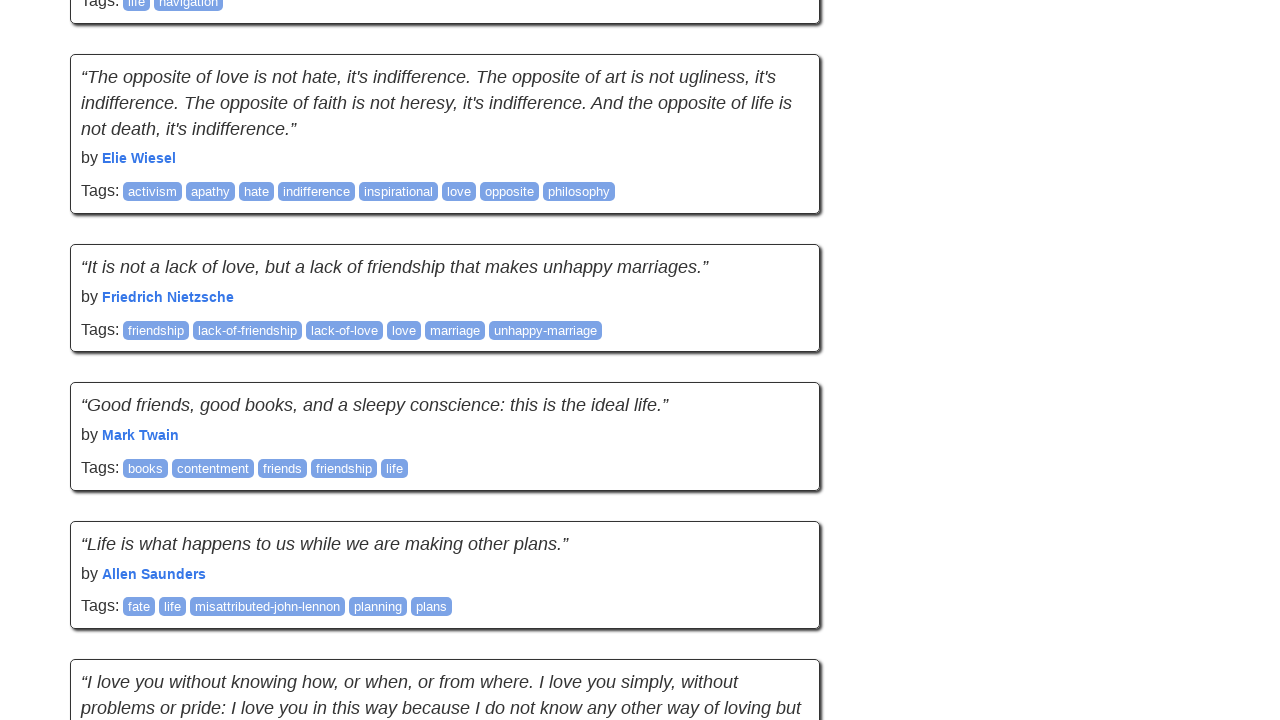

Retrieved new page height: 5118
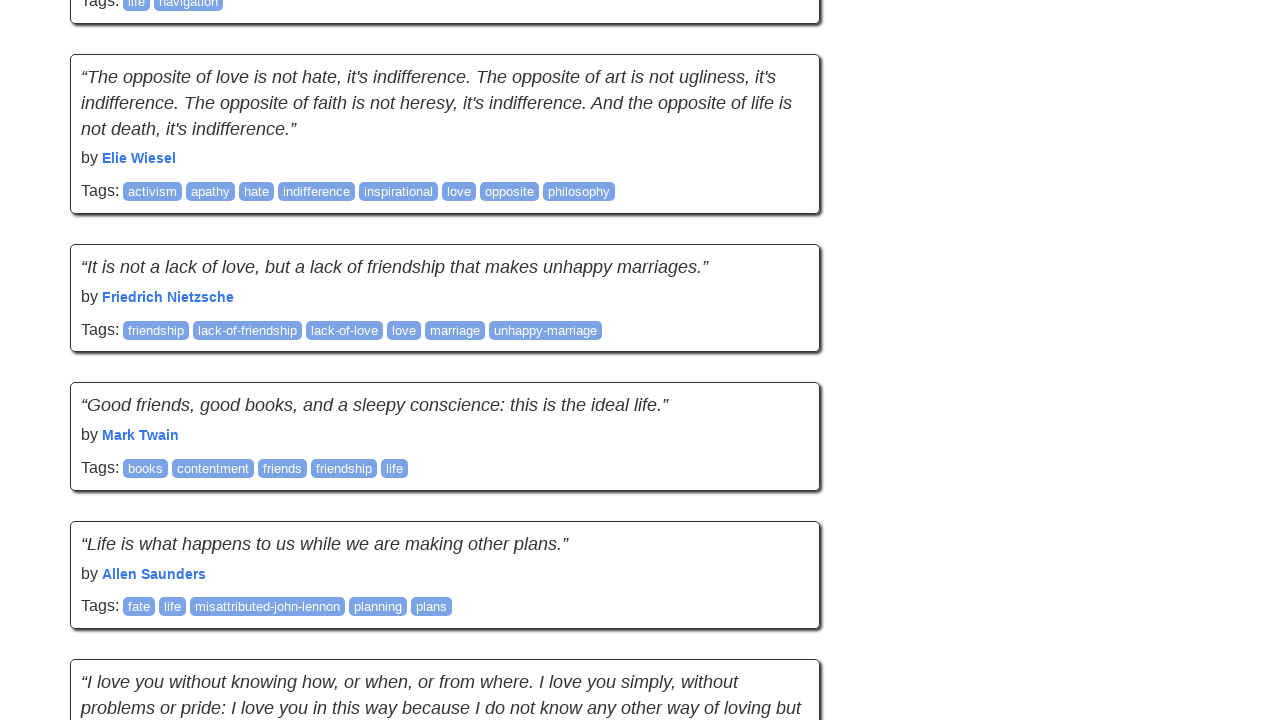

New content loaded, page height updated to 5118, repeat counter reset
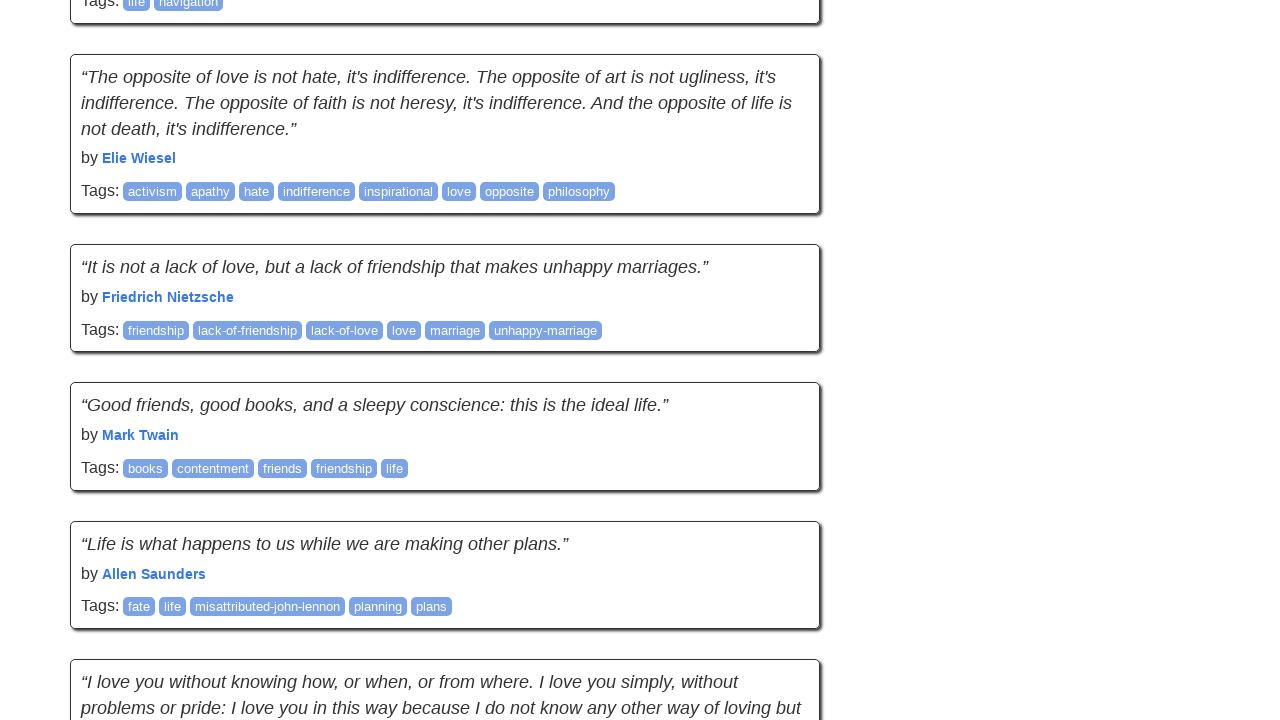

Scrolled to bottom of page (height: 5118)
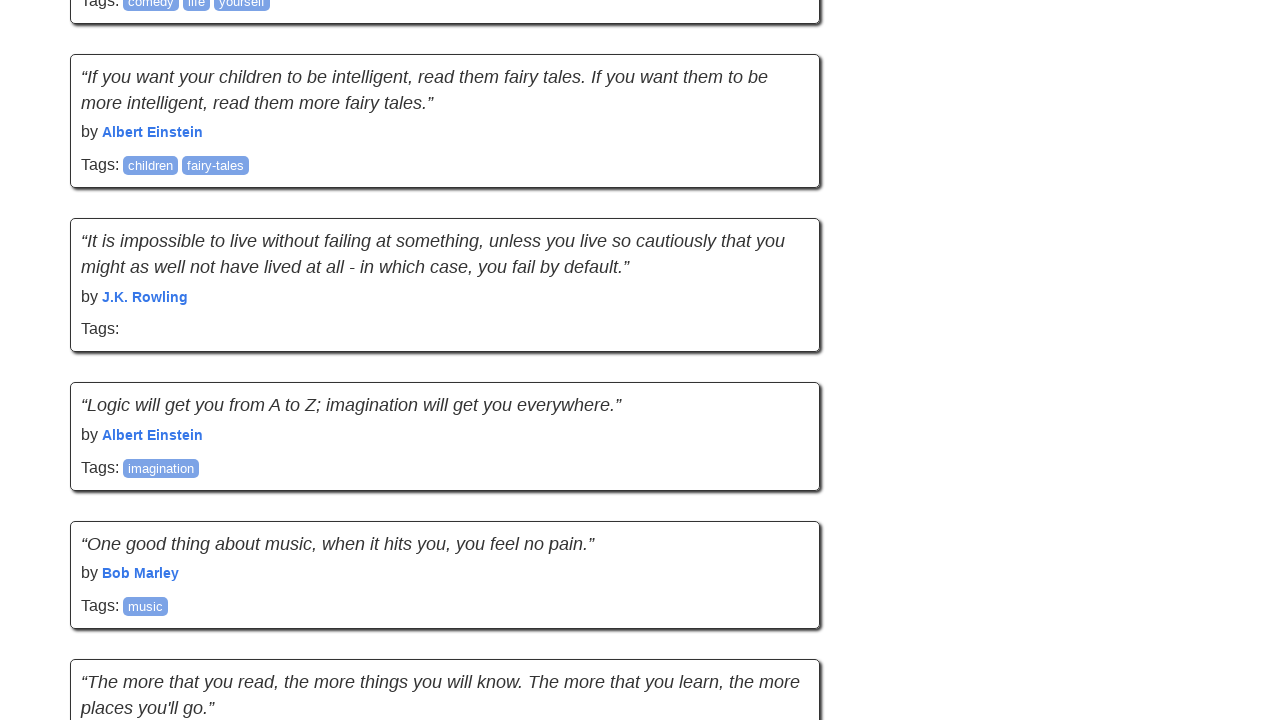

Waited 500ms for new content to load
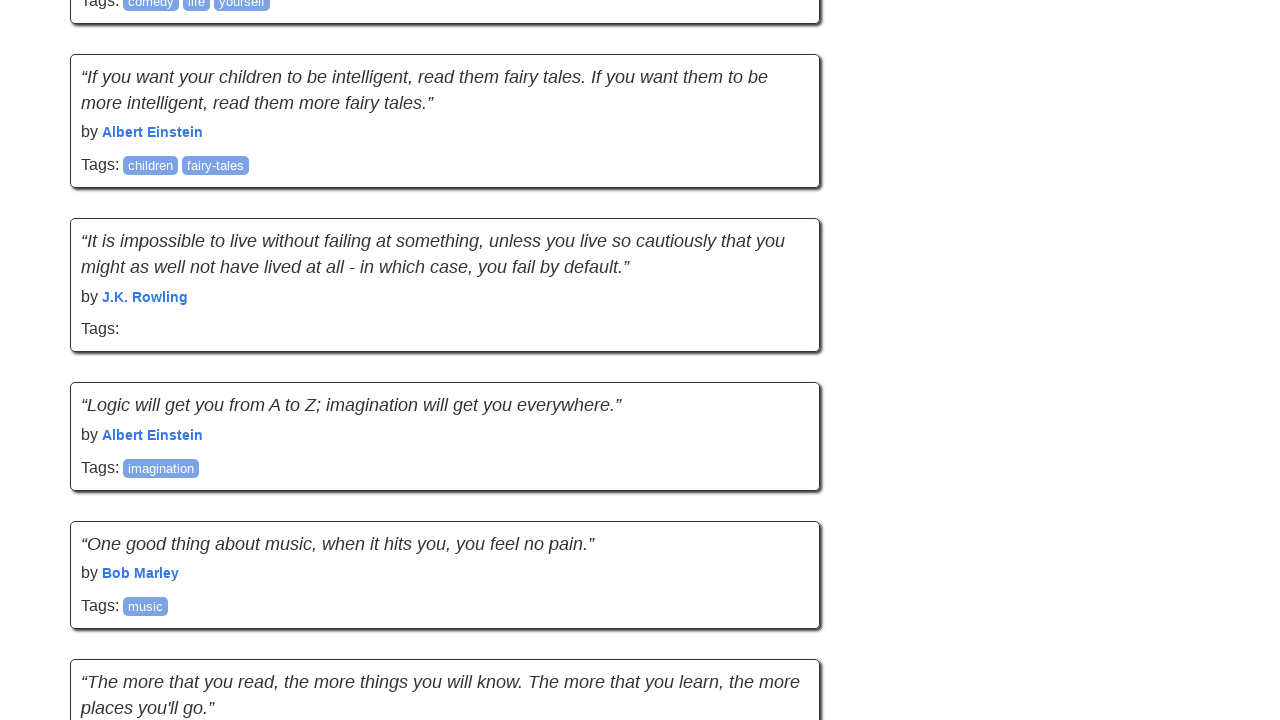

Retrieved new page height: 6553
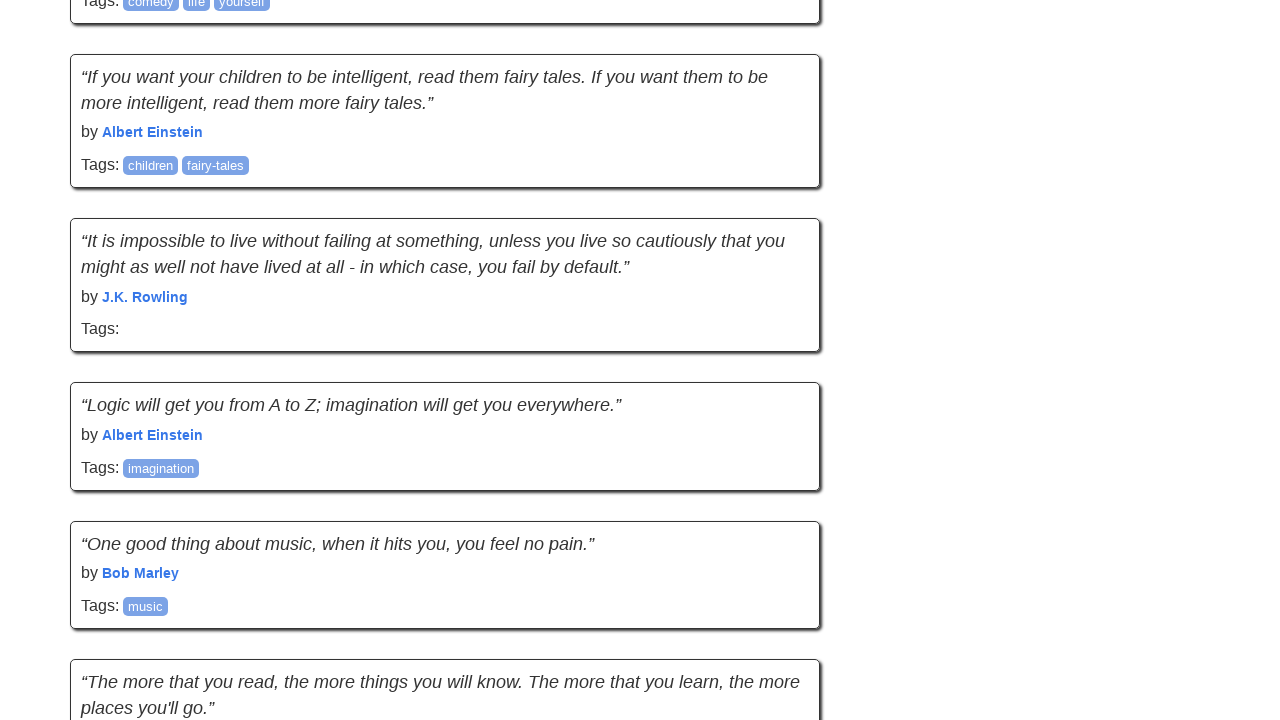

New content loaded, page height updated to 6553, repeat counter reset
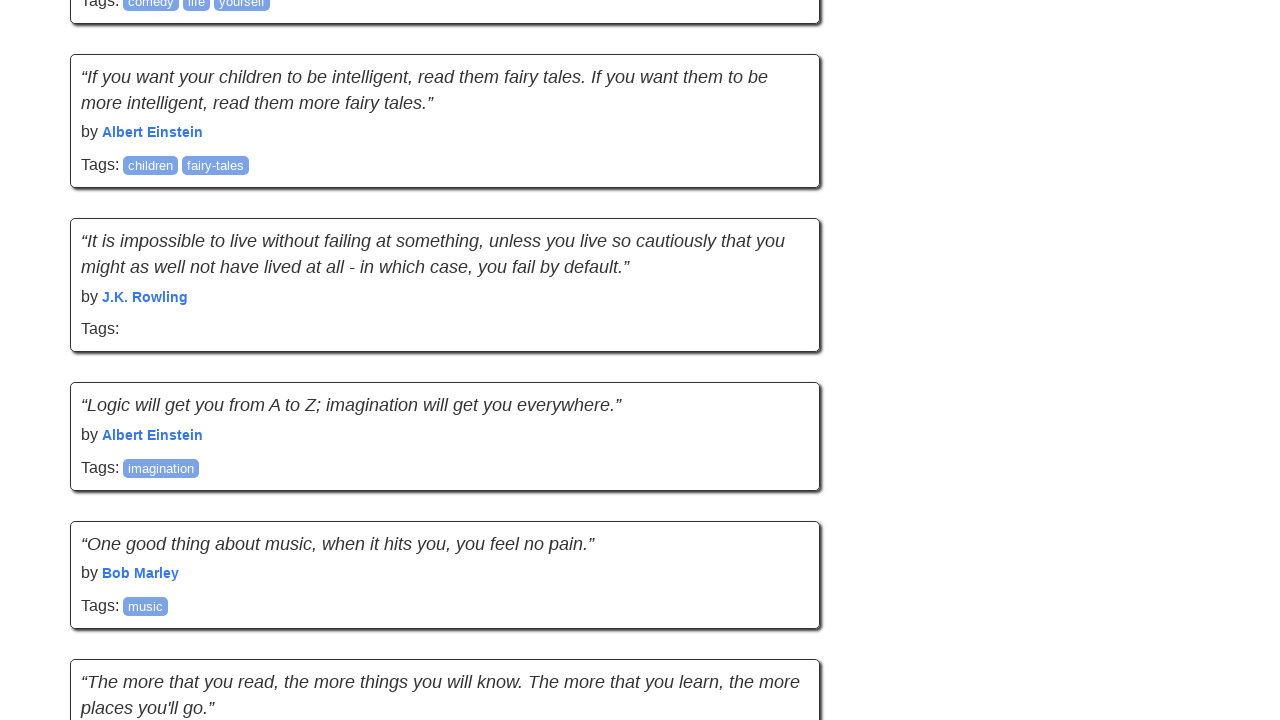

Scrolled to bottom of page (height: 6553)
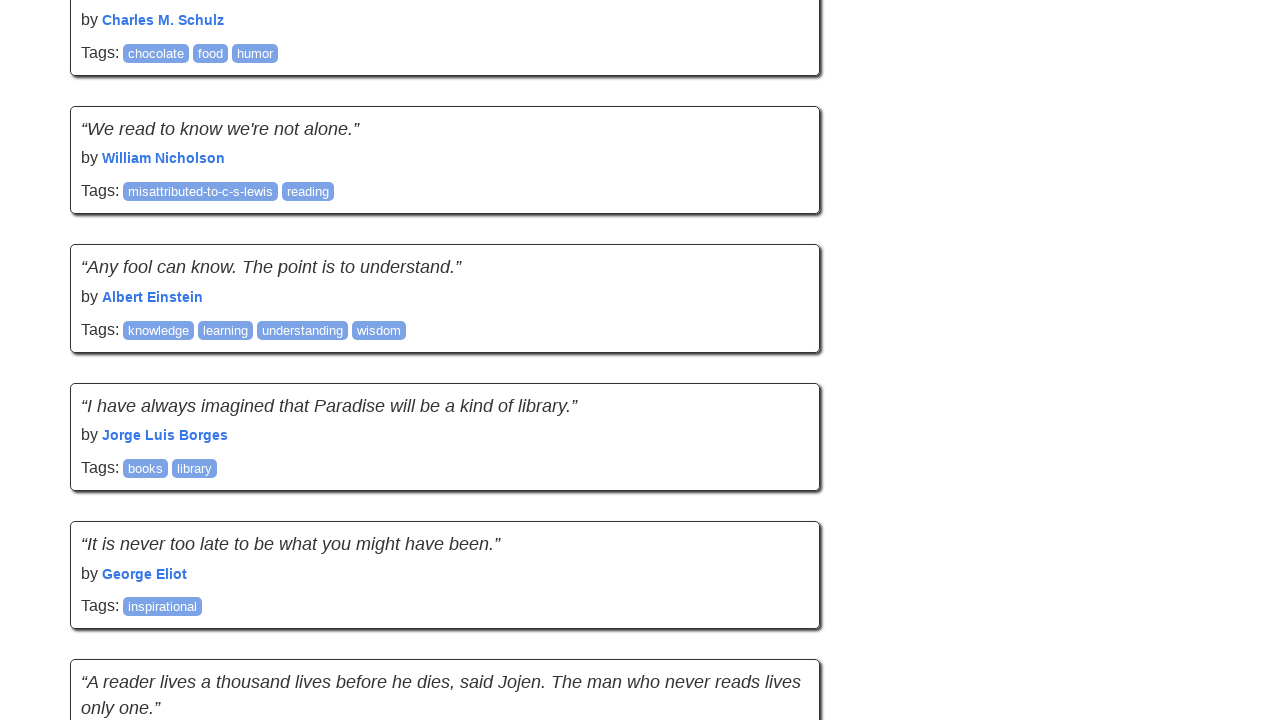

Waited 500ms for new content to load
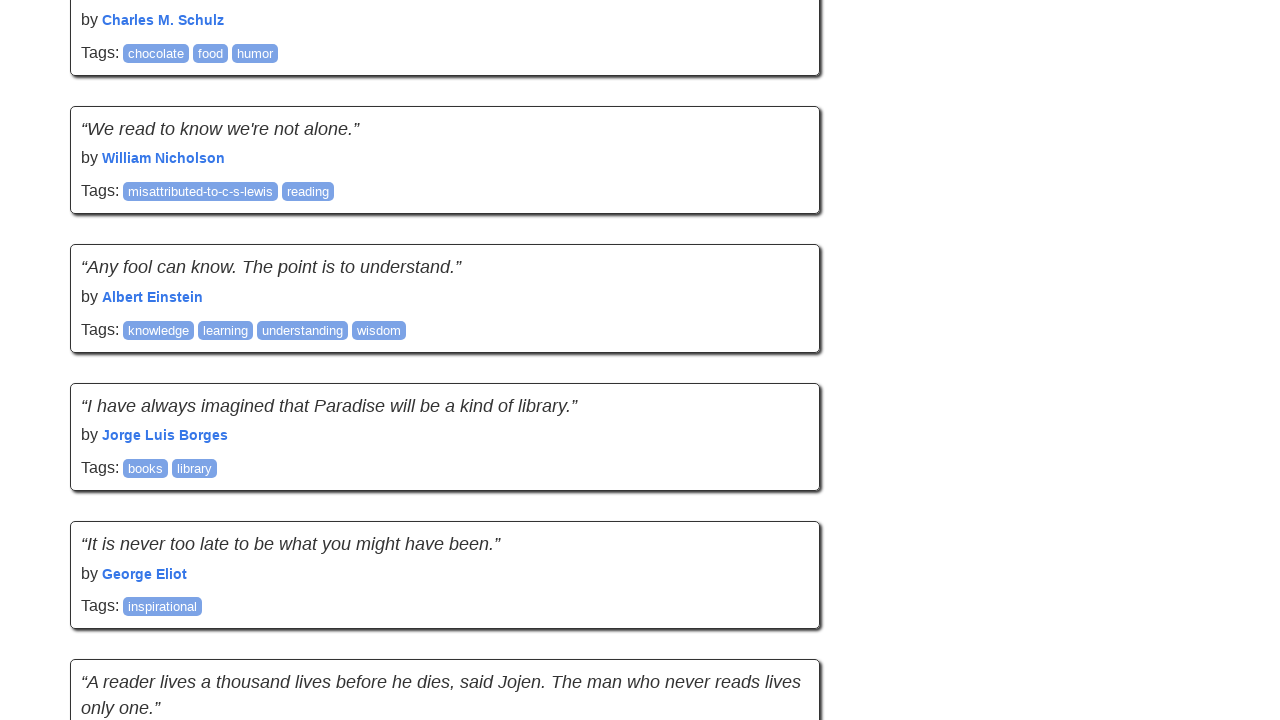

Retrieved new page height: 8040
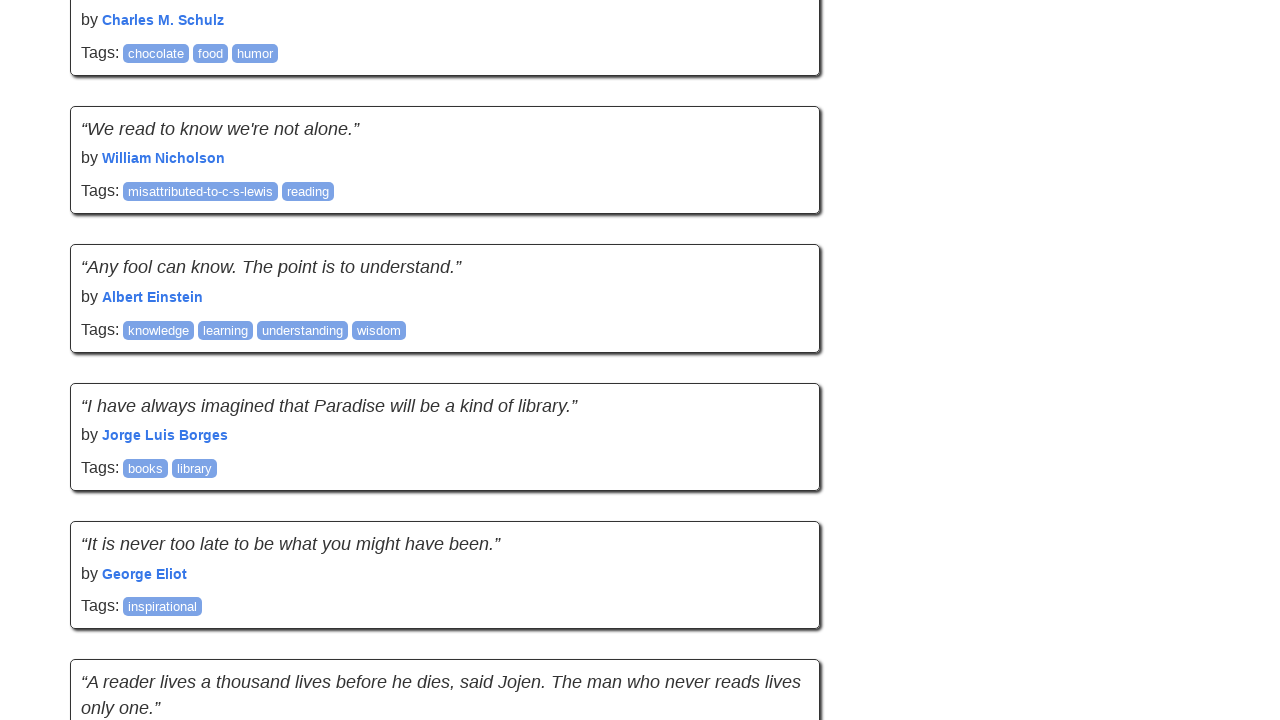

New content loaded, page height updated to 8040, repeat counter reset
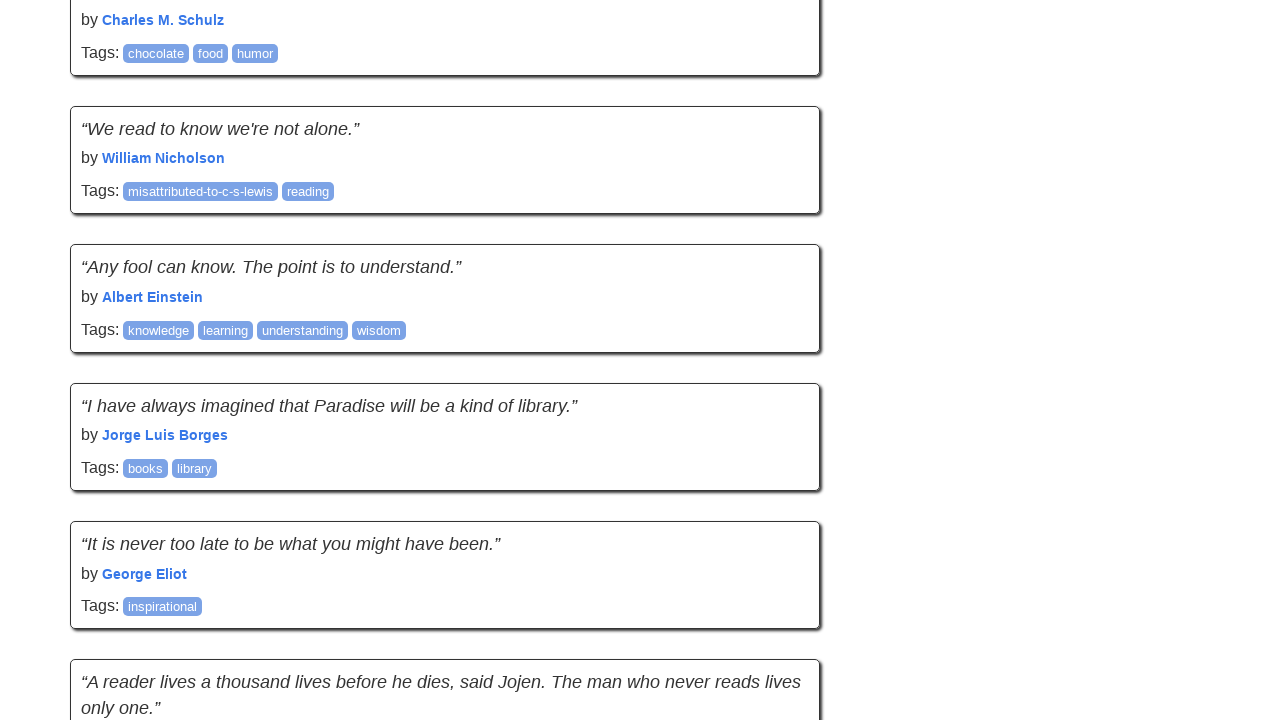

Scrolled to bottom of page (height: 8040)
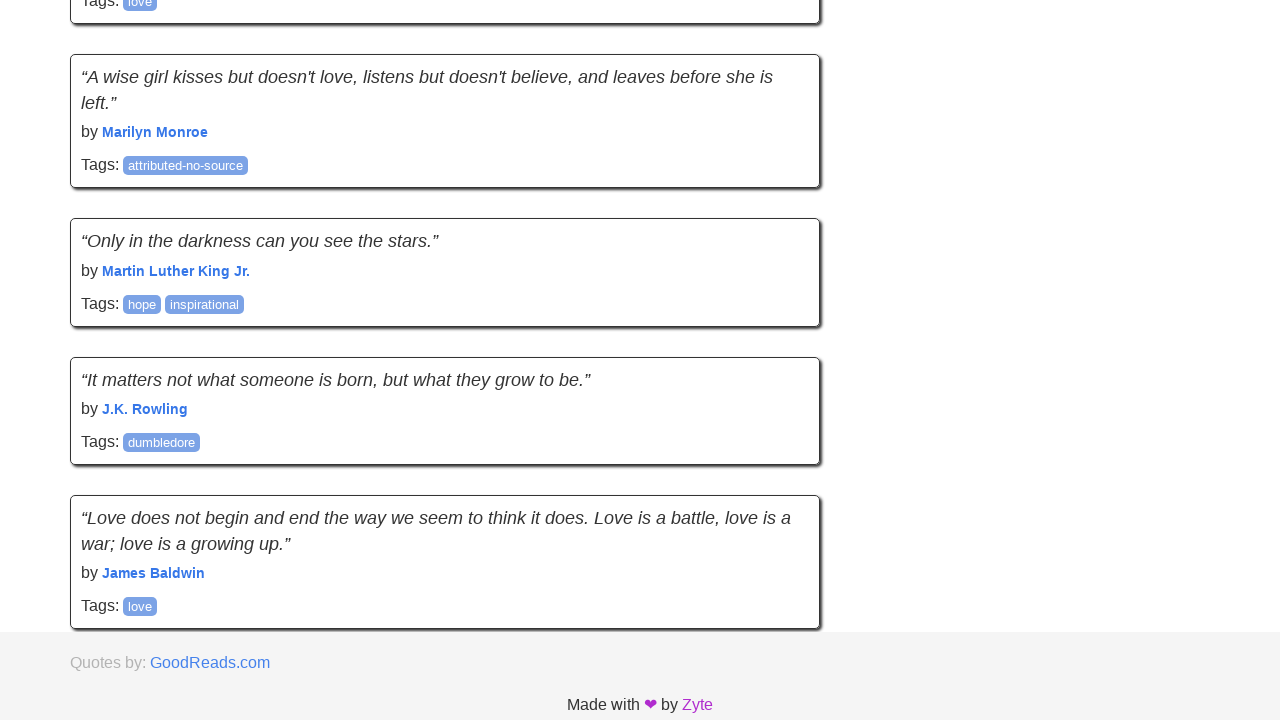

Waited 500ms for new content to load
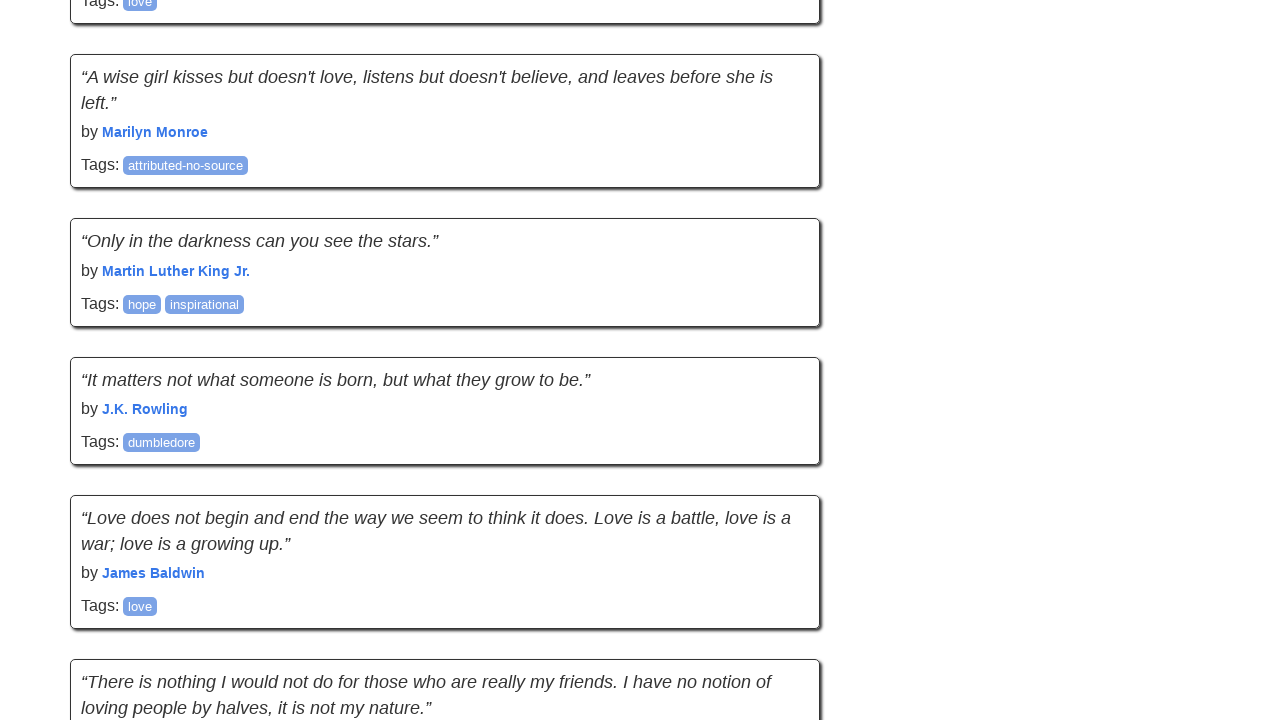

Retrieved new page height: 9552
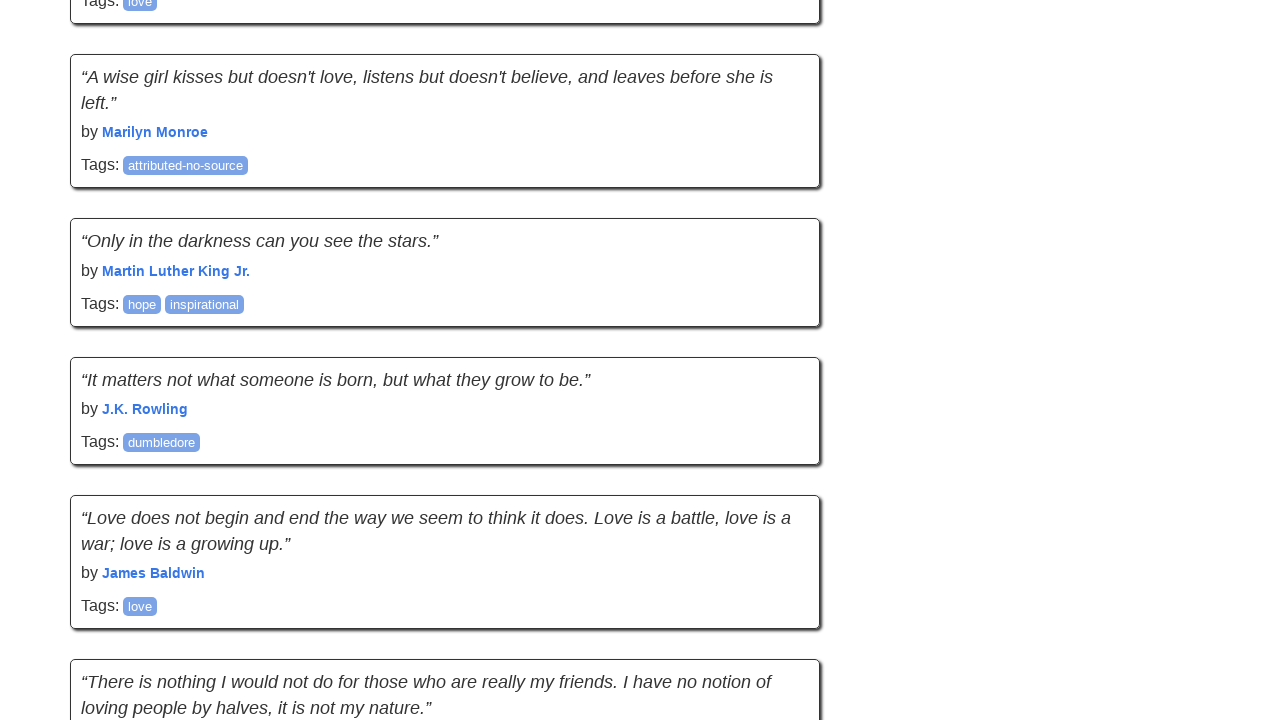

New content loaded, page height updated to 9552, repeat counter reset
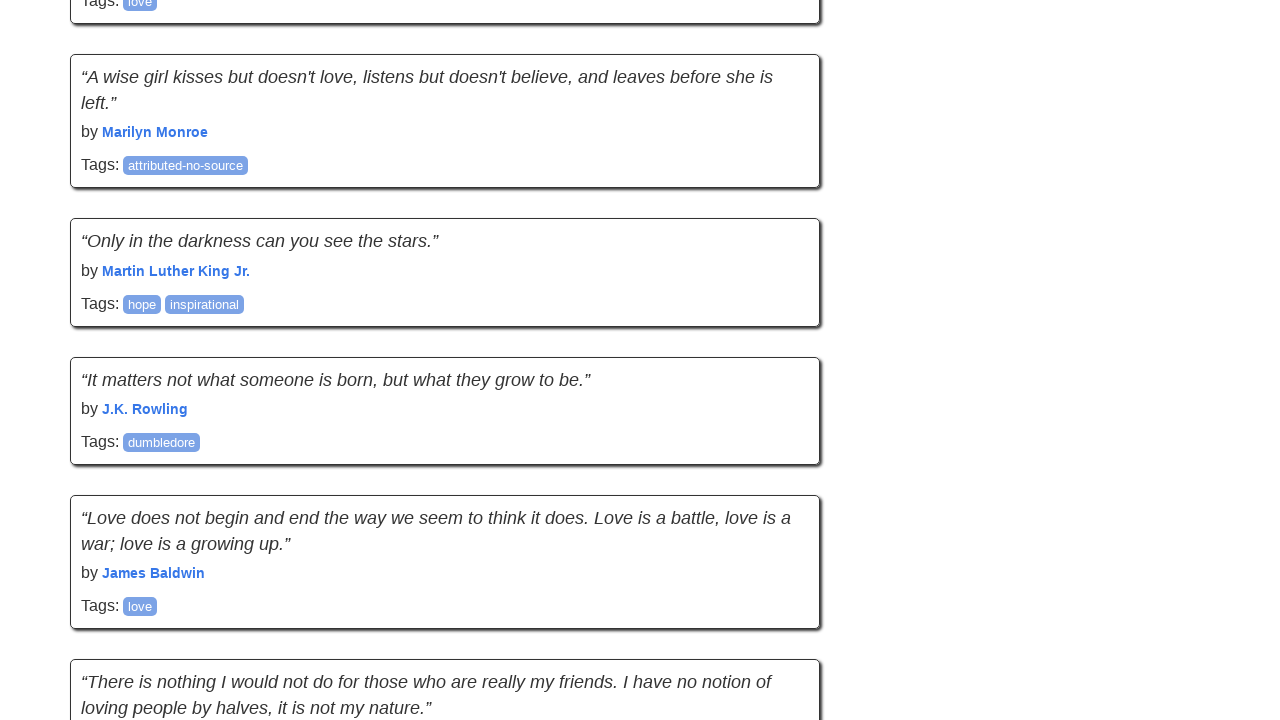

Scrolled to bottom of page (height: 9552)
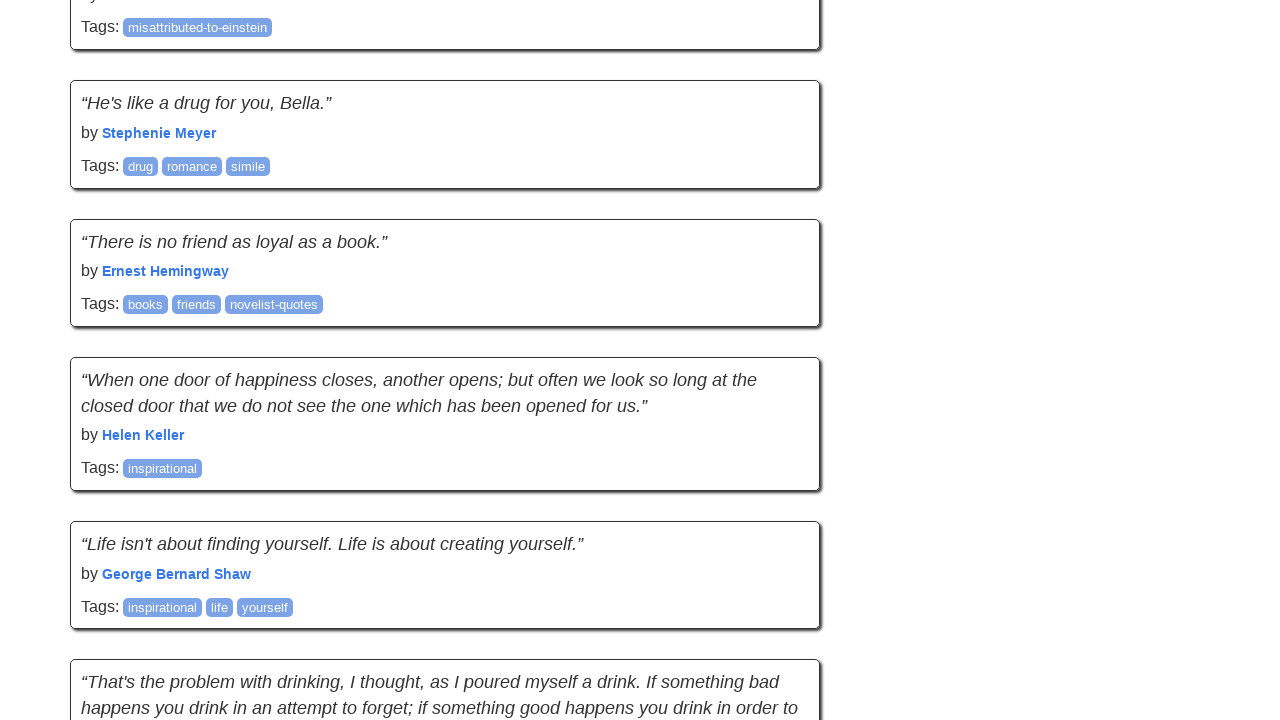

Waited 500ms for new content to load
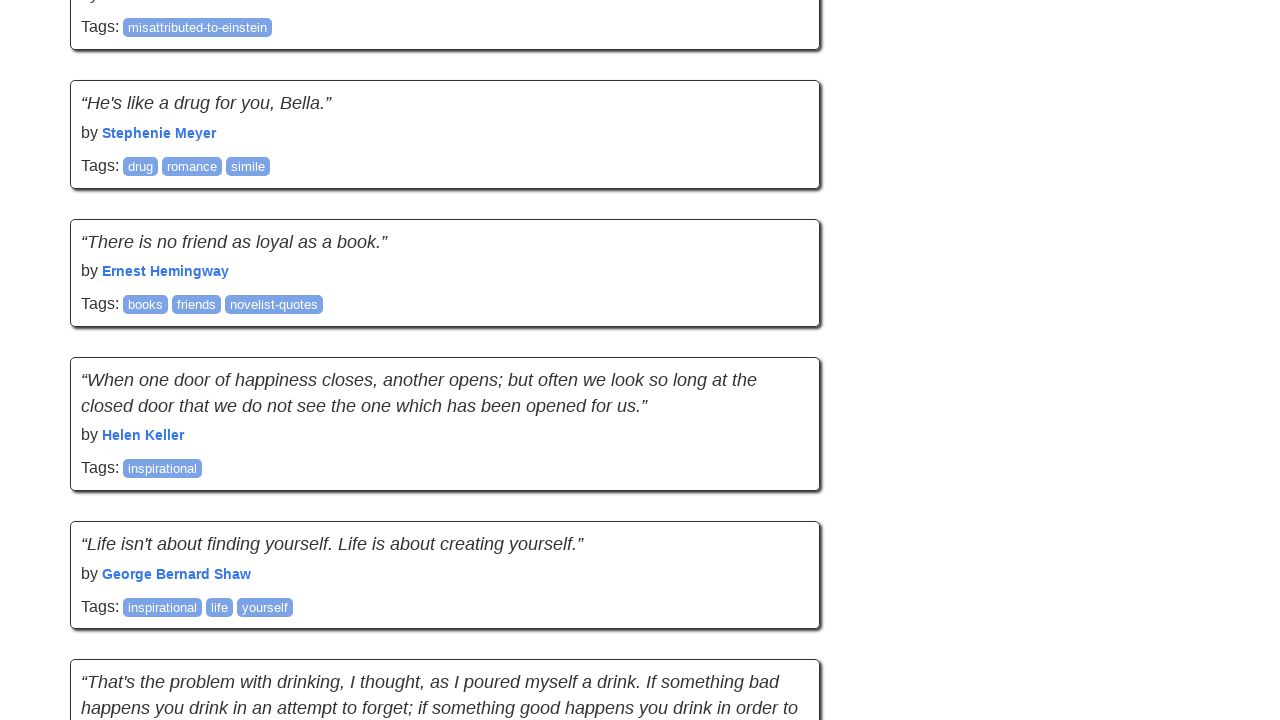

Retrieved new page height: 11219
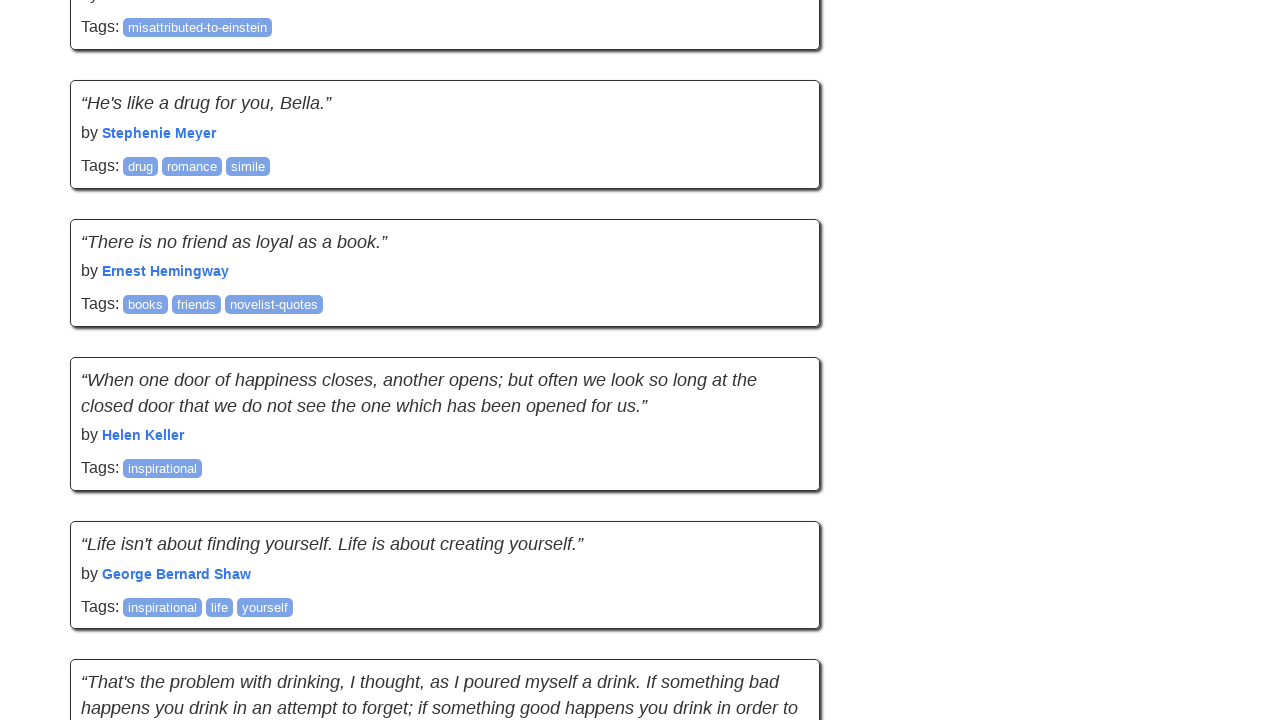

New content loaded, page height updated to 11219, repeat counter reset
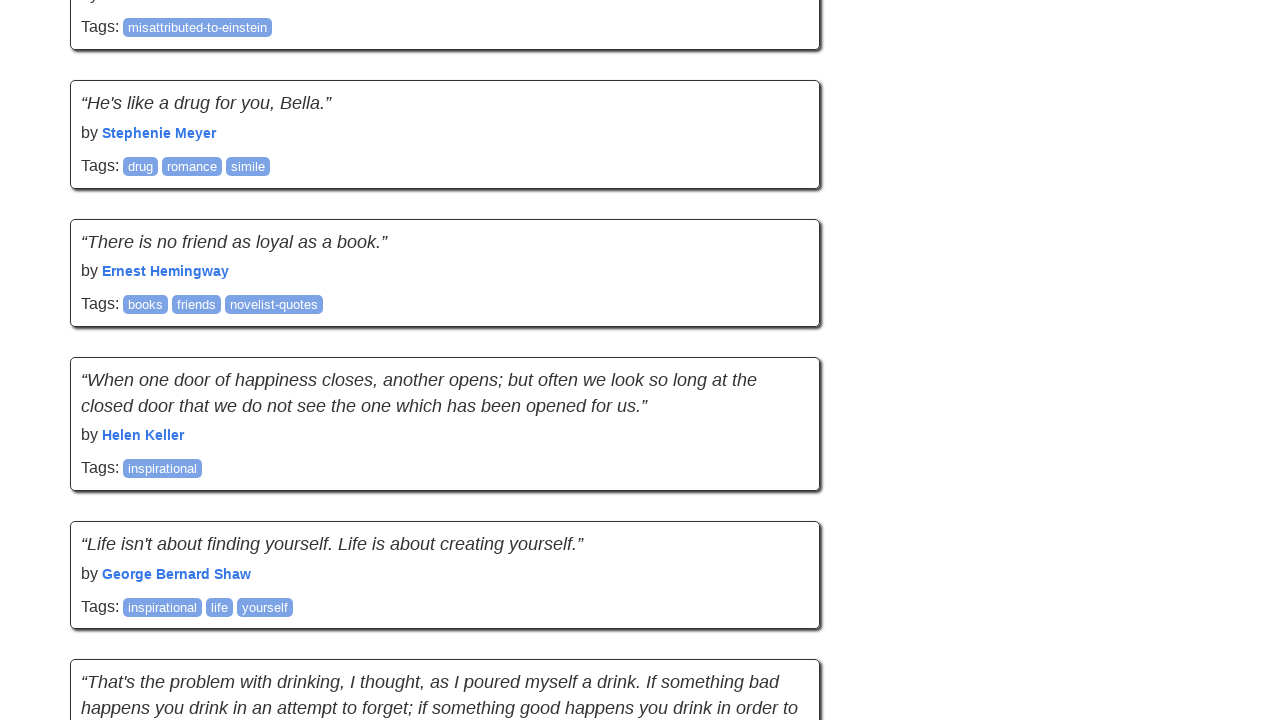

Scrolled to bottom of page (height: 11219)
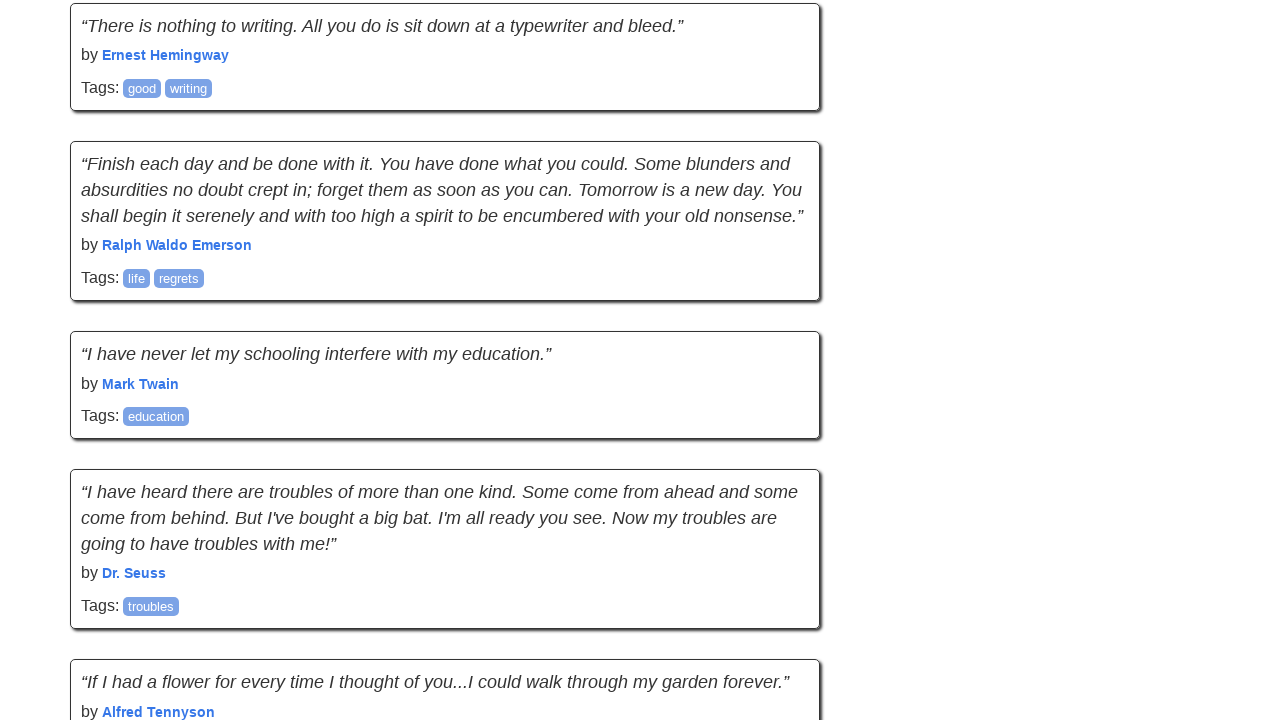

Waited 500ms for new content to load
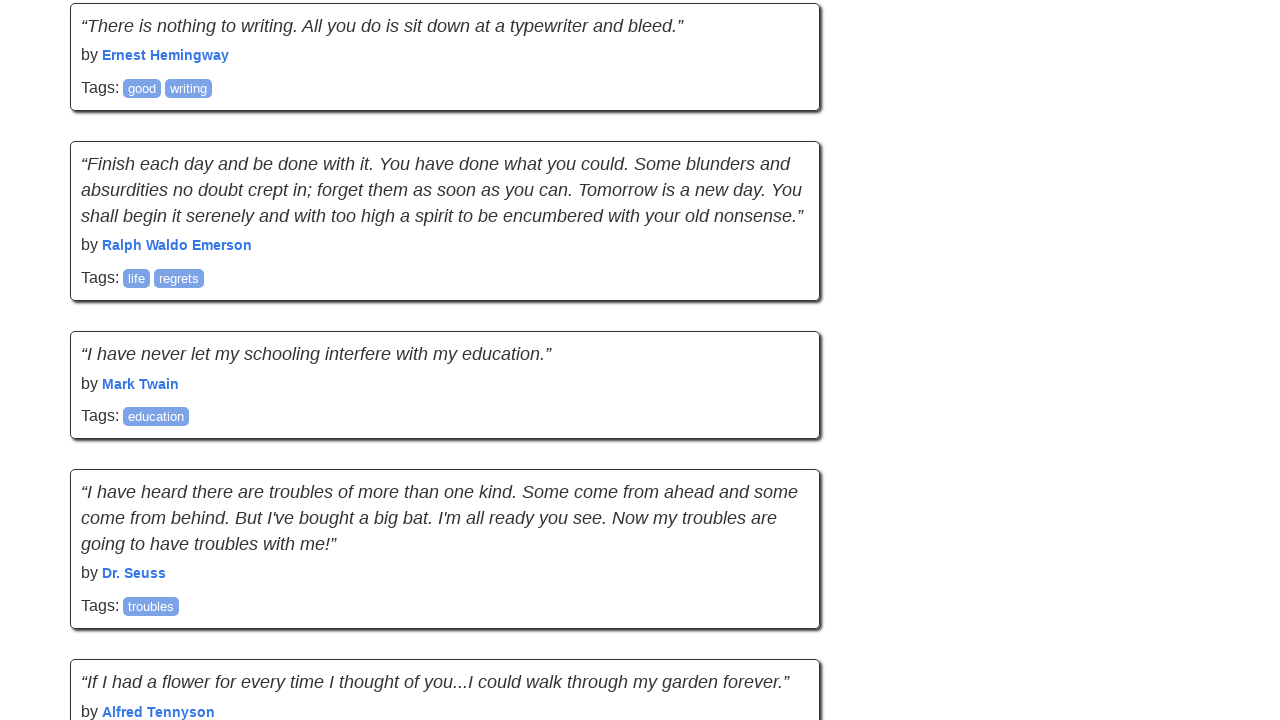

Retrieved new page height: 12732
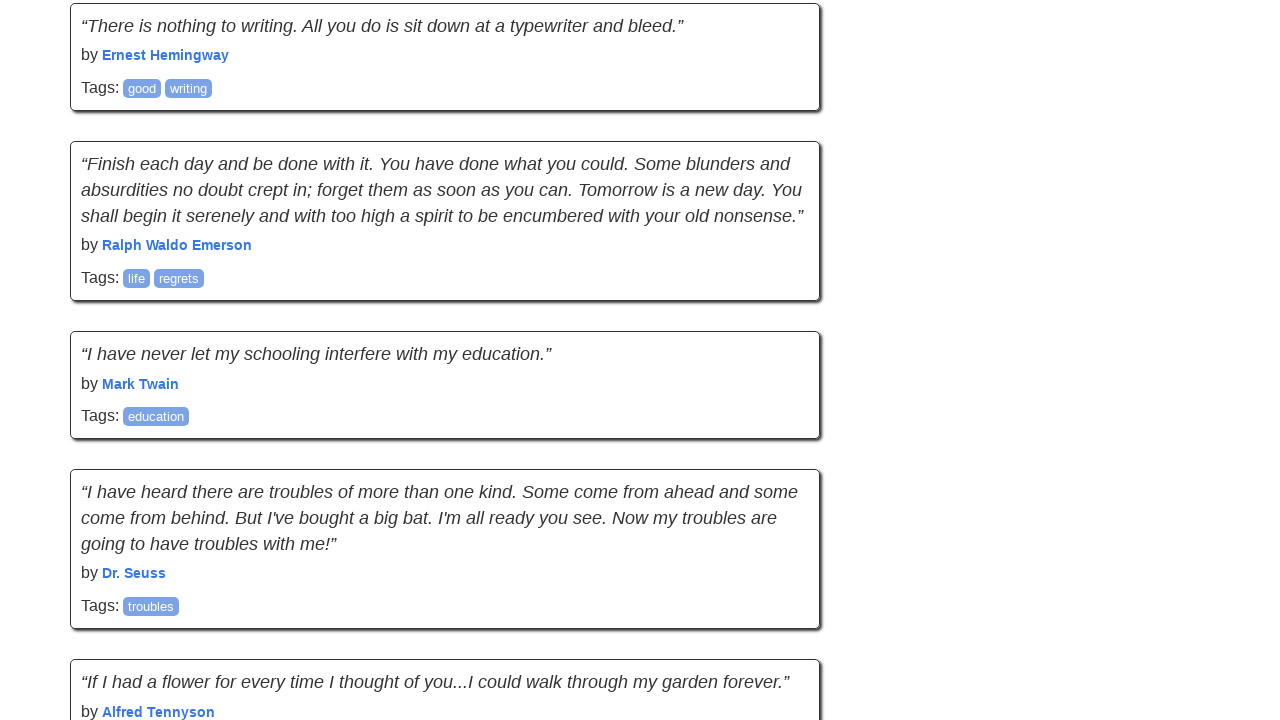

New content loaded, page height updated to 12732, repeat counter reset
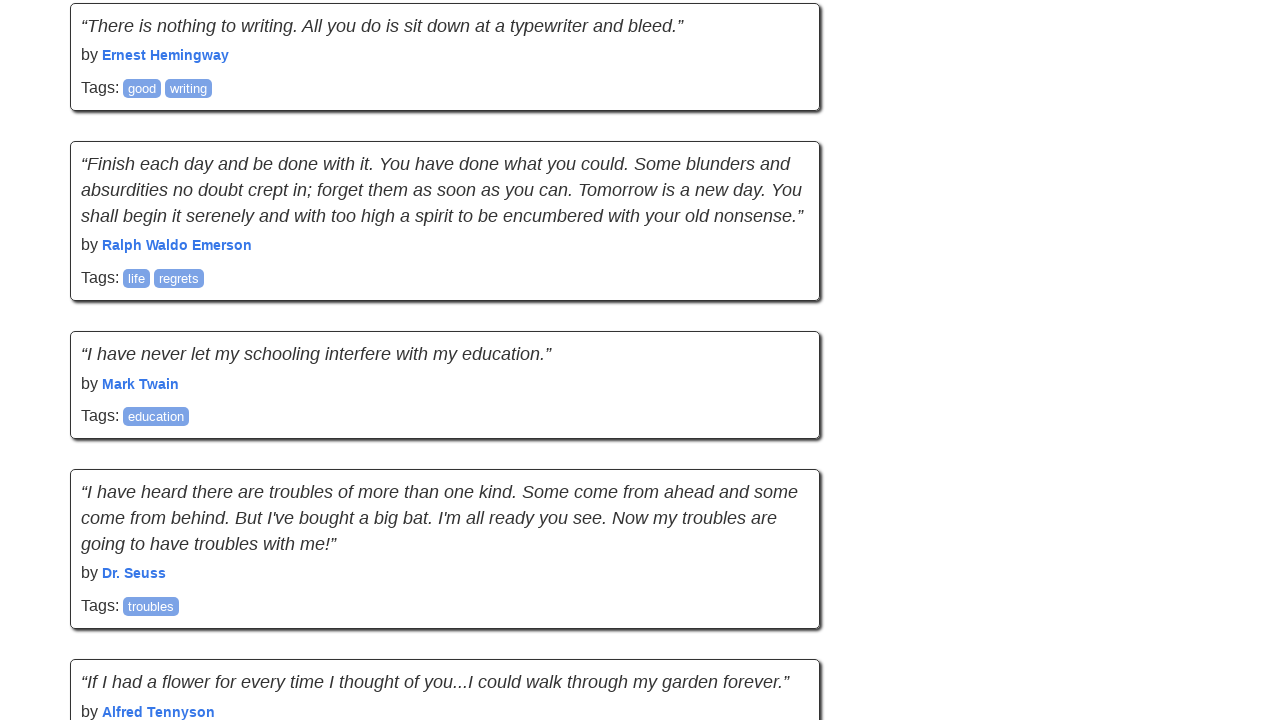

Scrolled to bottom of page (height: 12732)
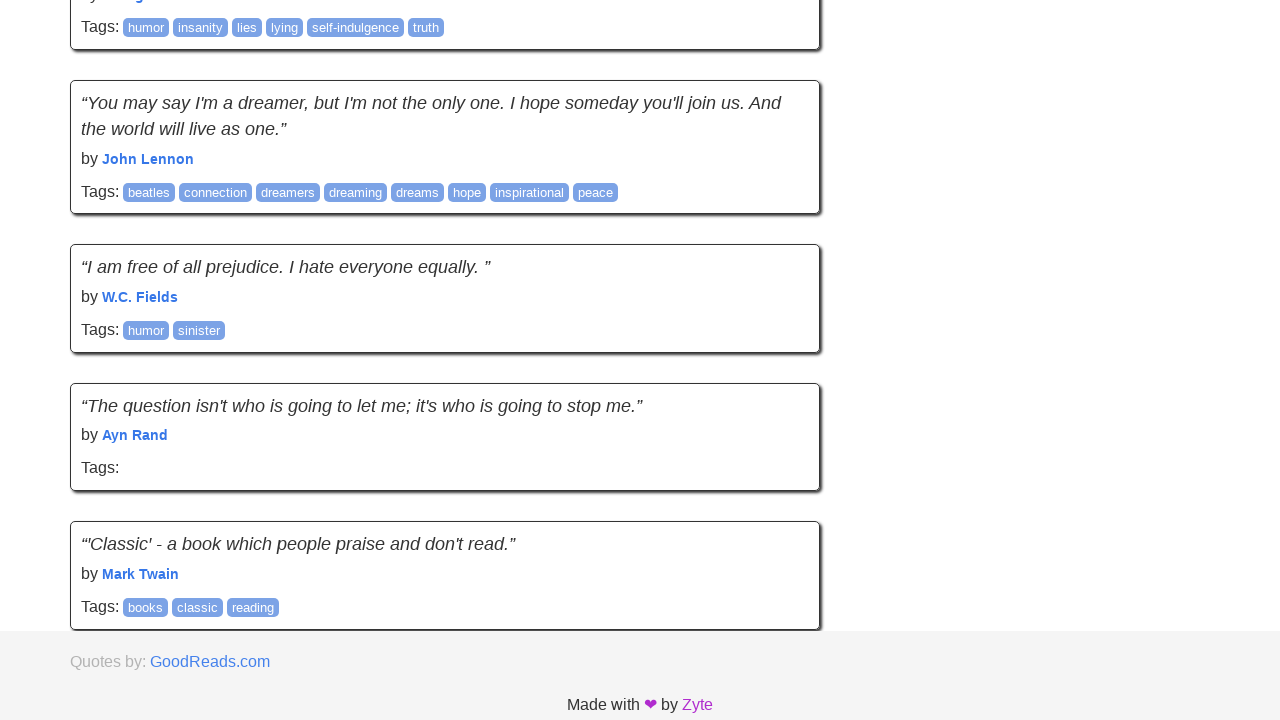

Waited 500ms for new content to load
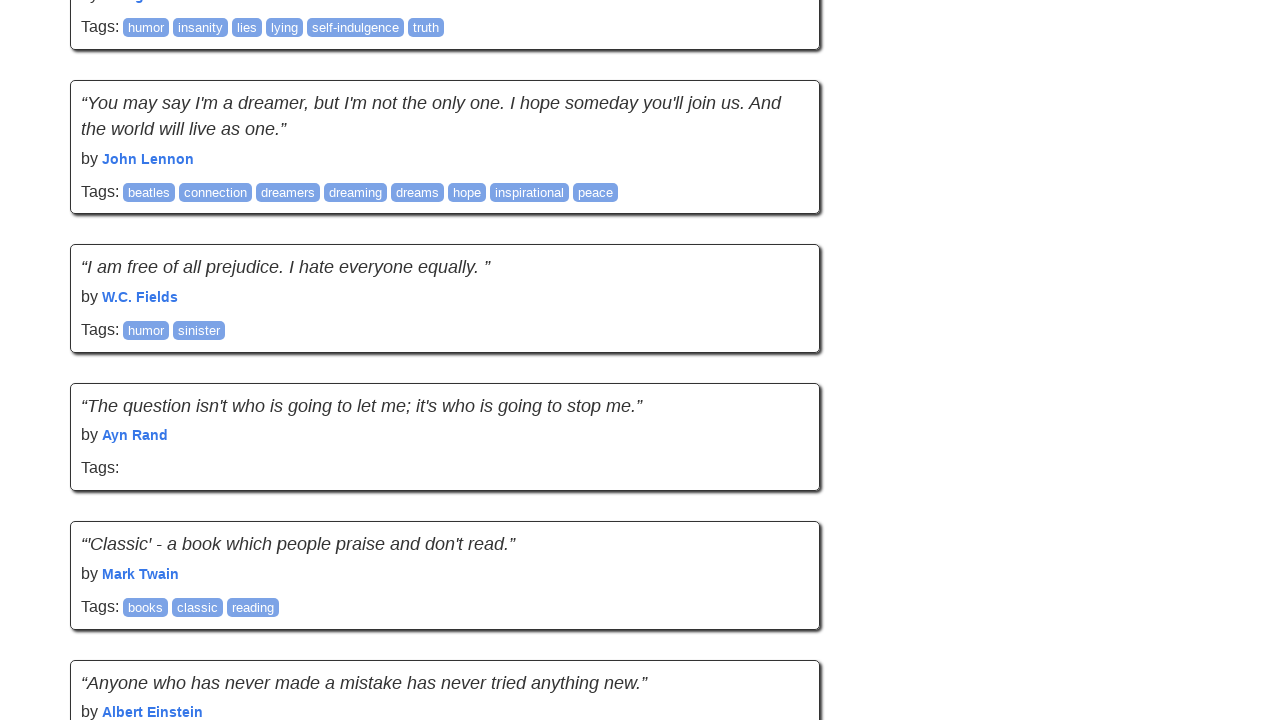

Retrieved new page height: 14398
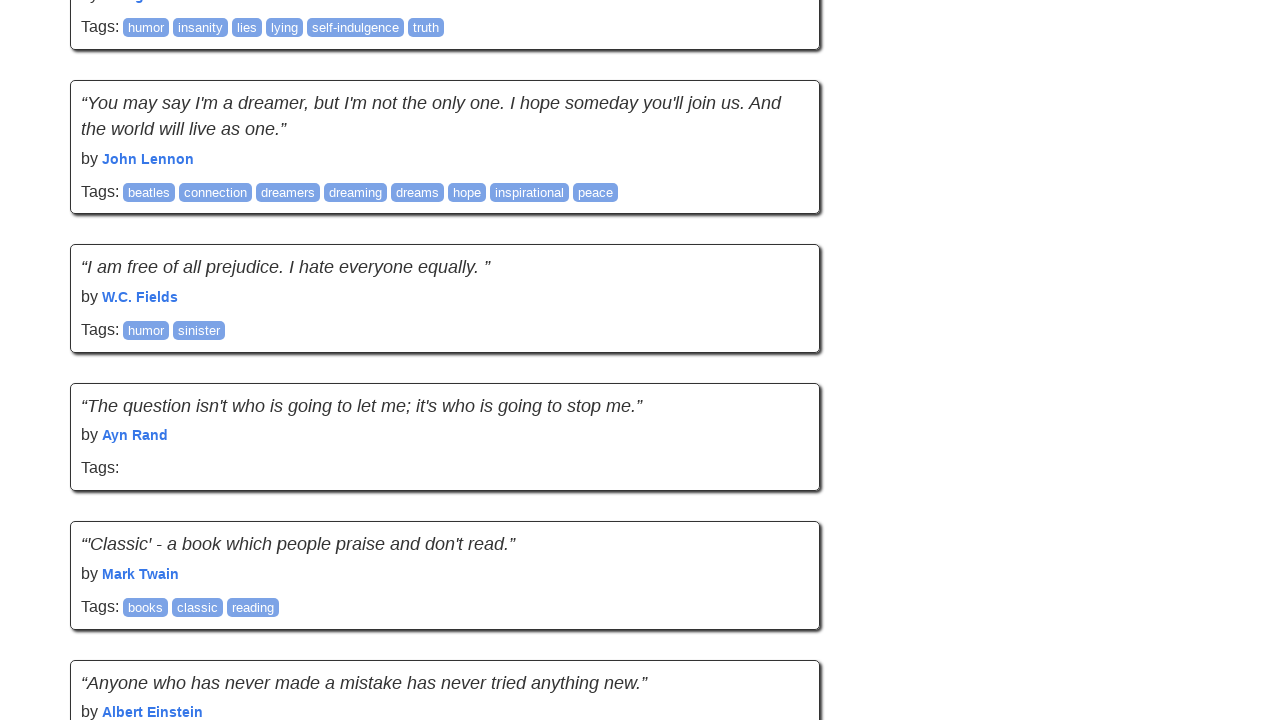

New content loaded, page height updated to 14398, repeat counter reset
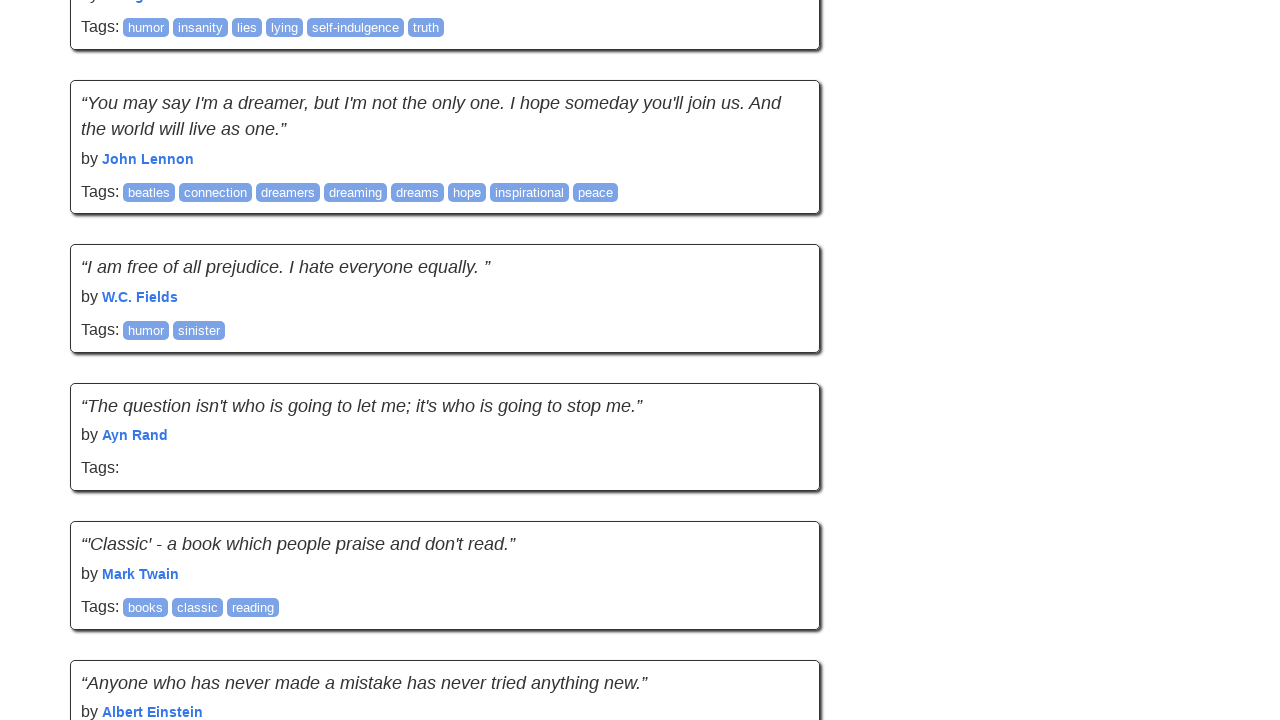

Scrolled to bottom of page (height: 14398)
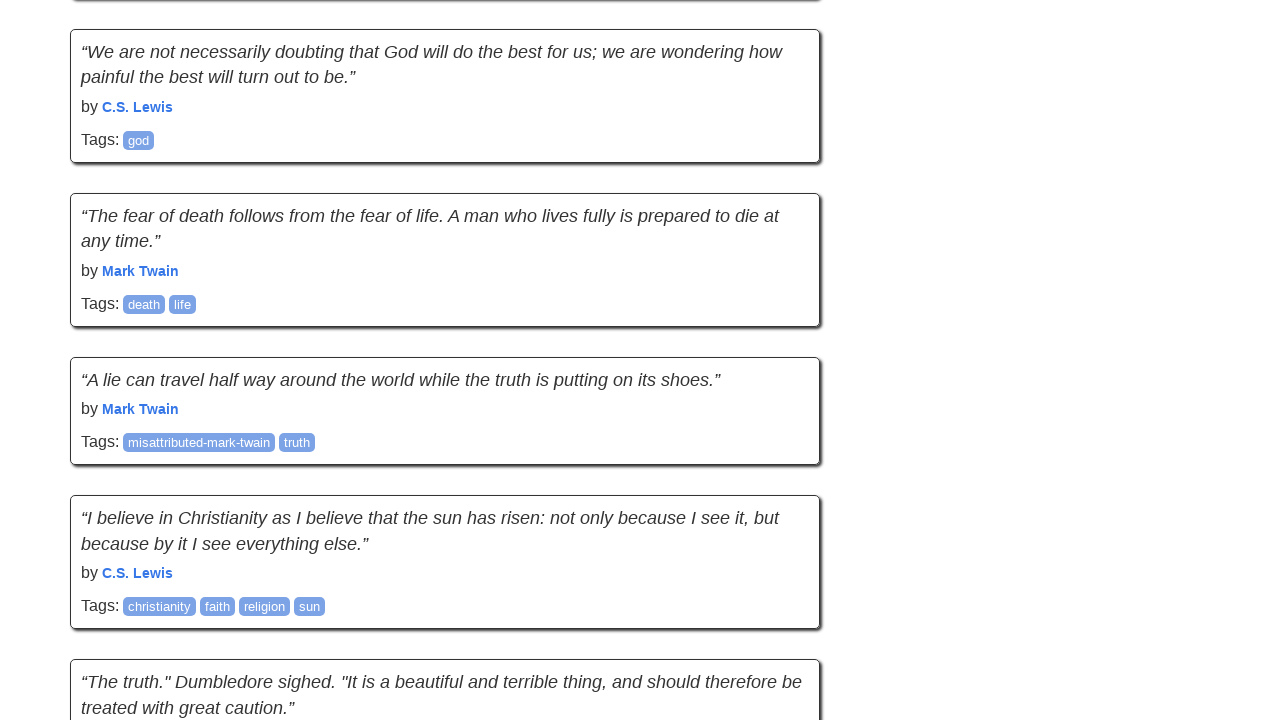

Waited 500ms for new content to load
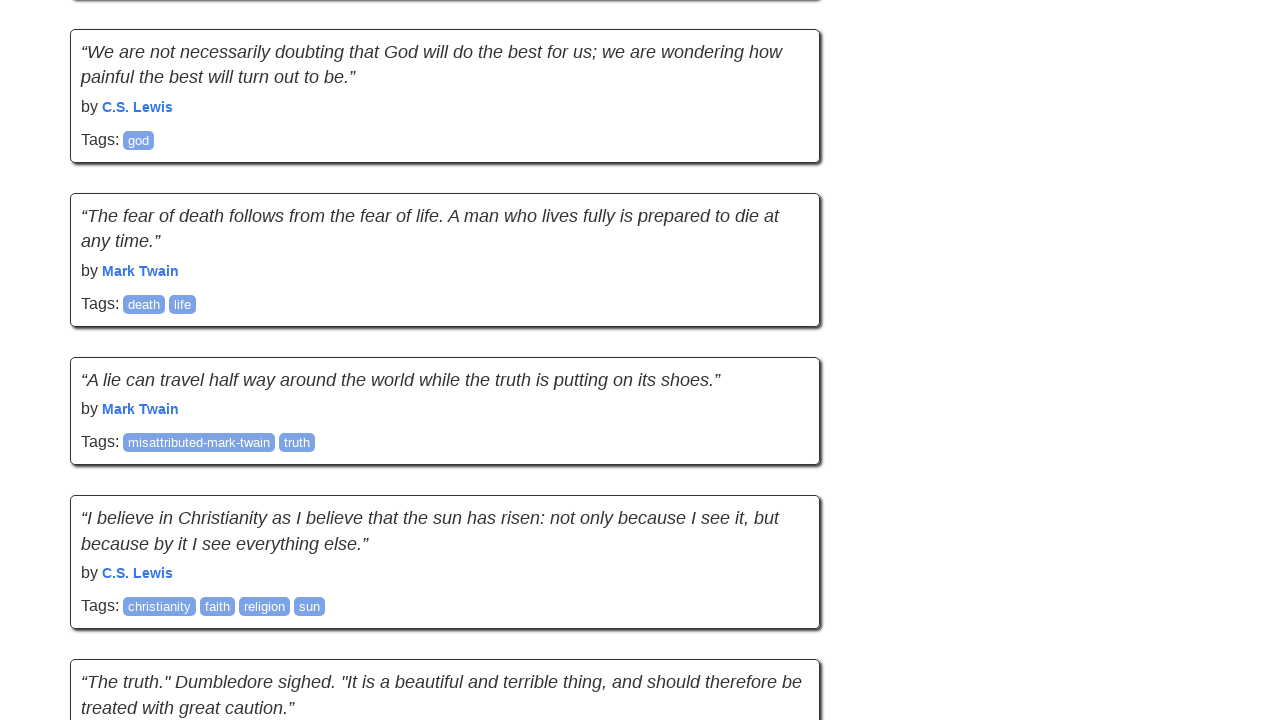

Retrieved new page height: 15885
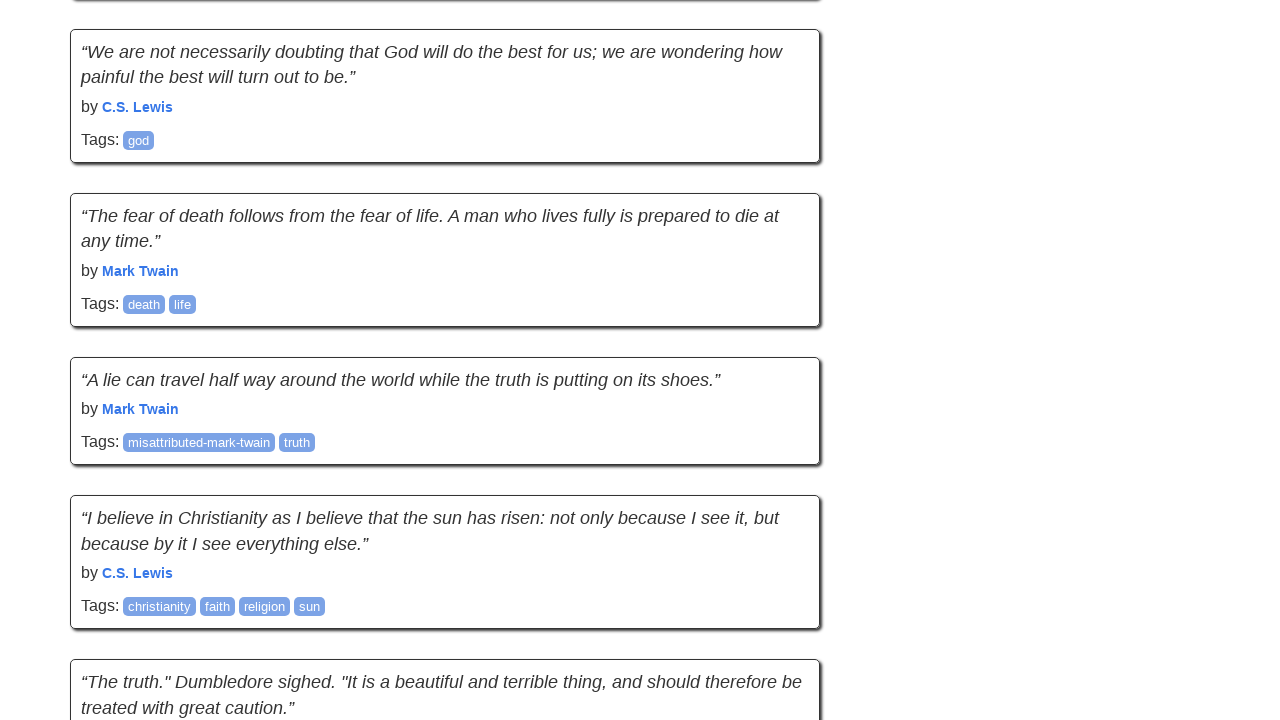

New content loaded, page height updated to 15885, repeat counter reset
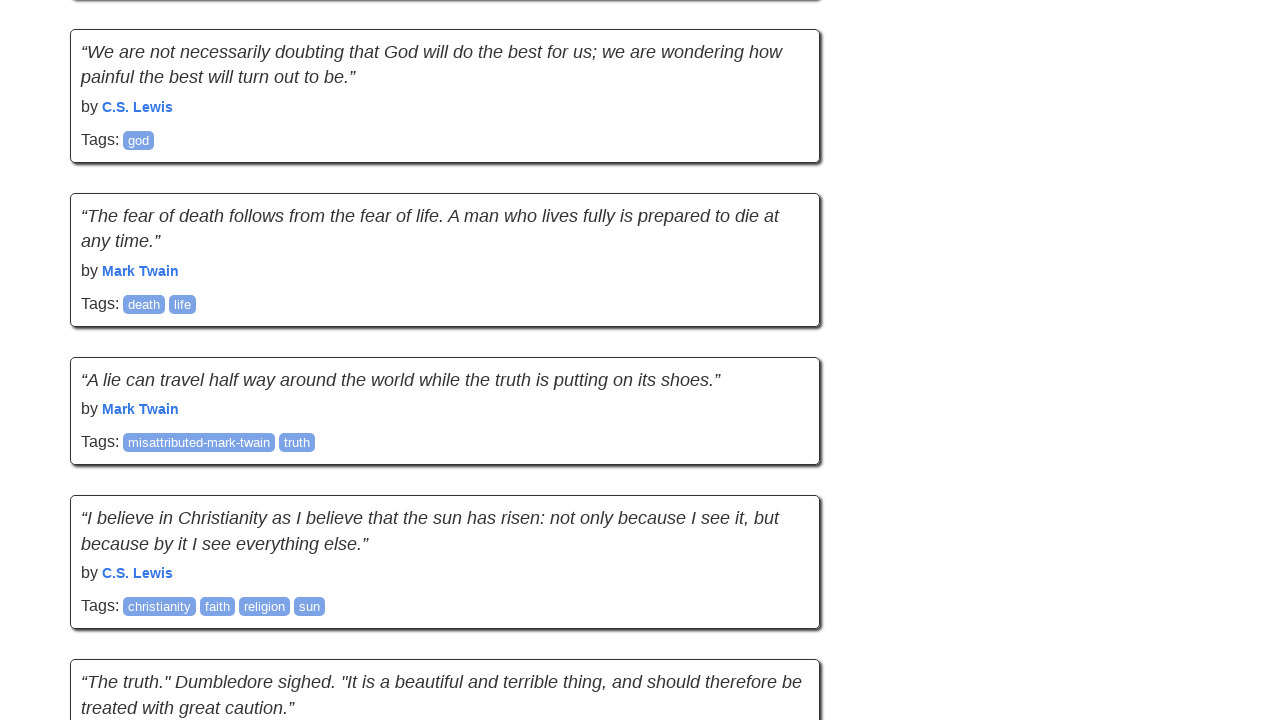

Scrolled to bottom of page (height: 15885)
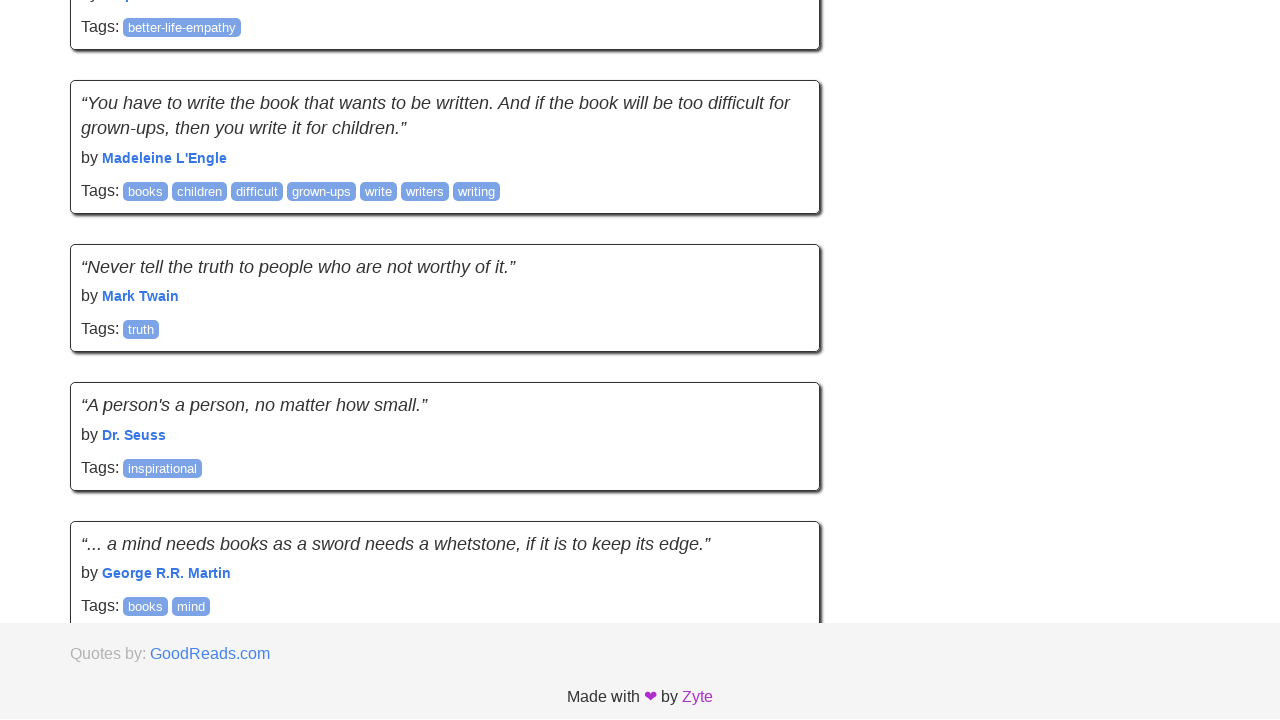

Waited 500ms for new content to load
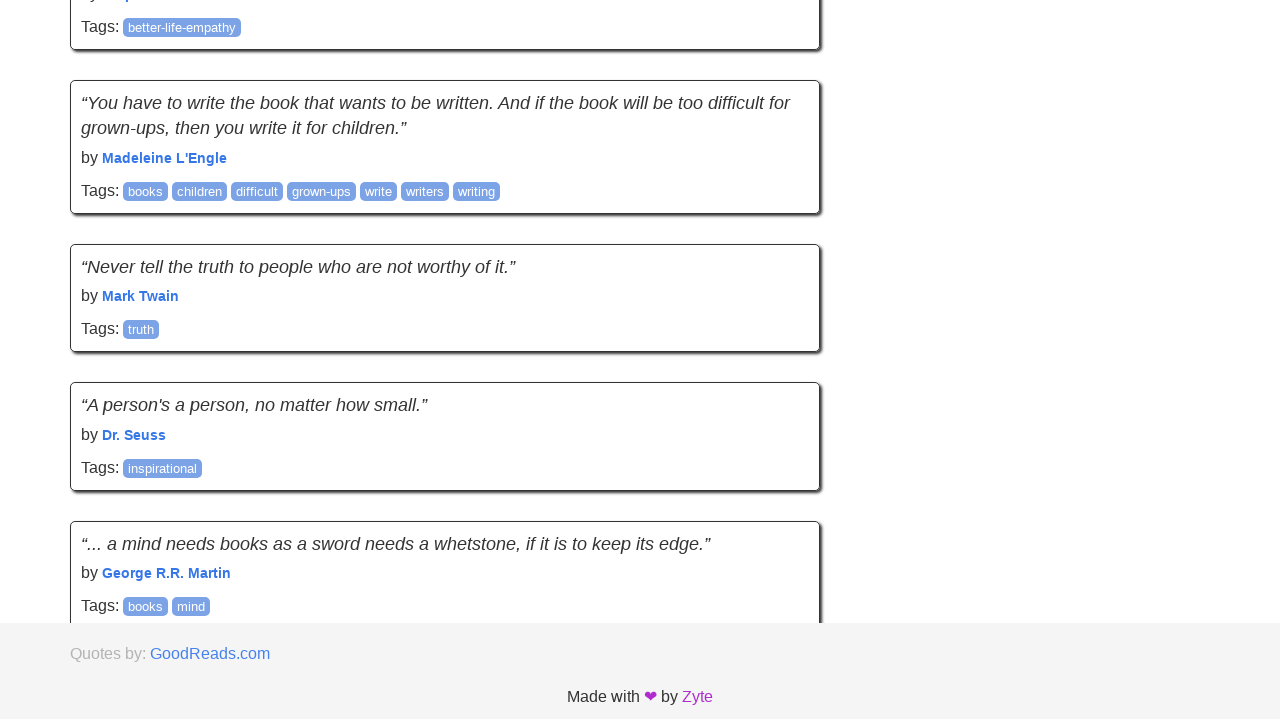

Retrieved new page height: 15885
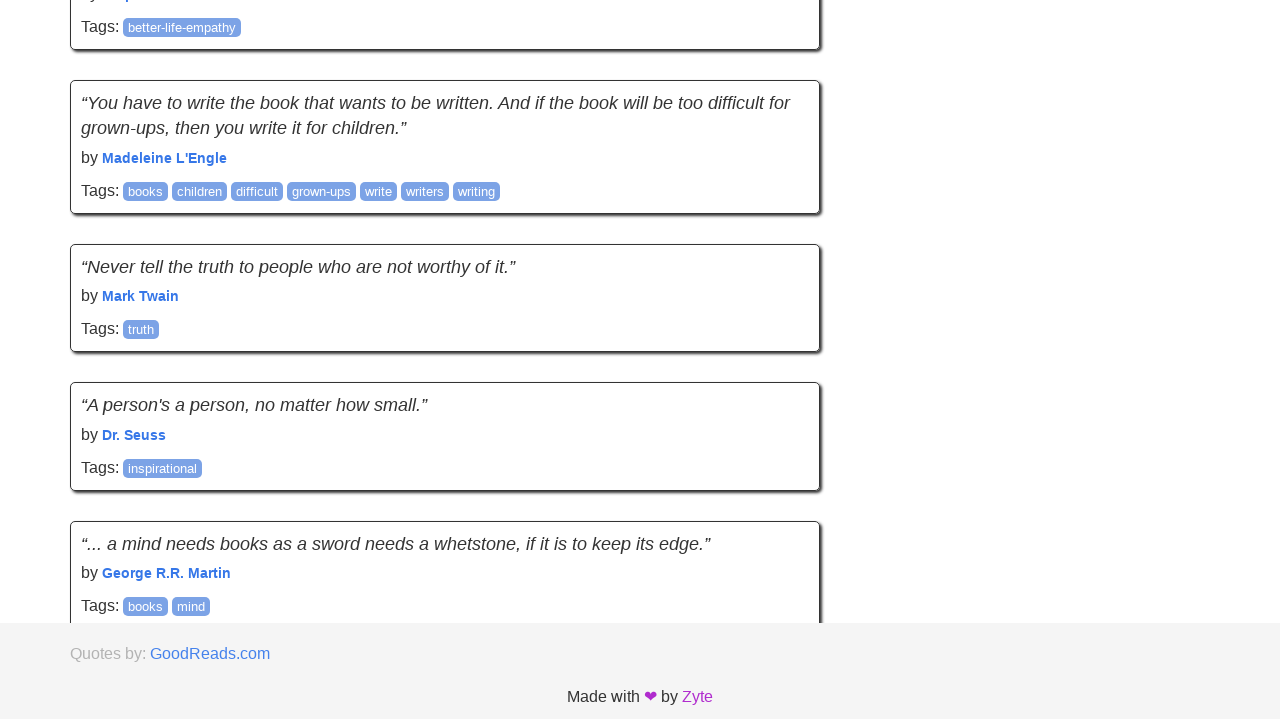

No new content loaded, repeat counter incremented to 1
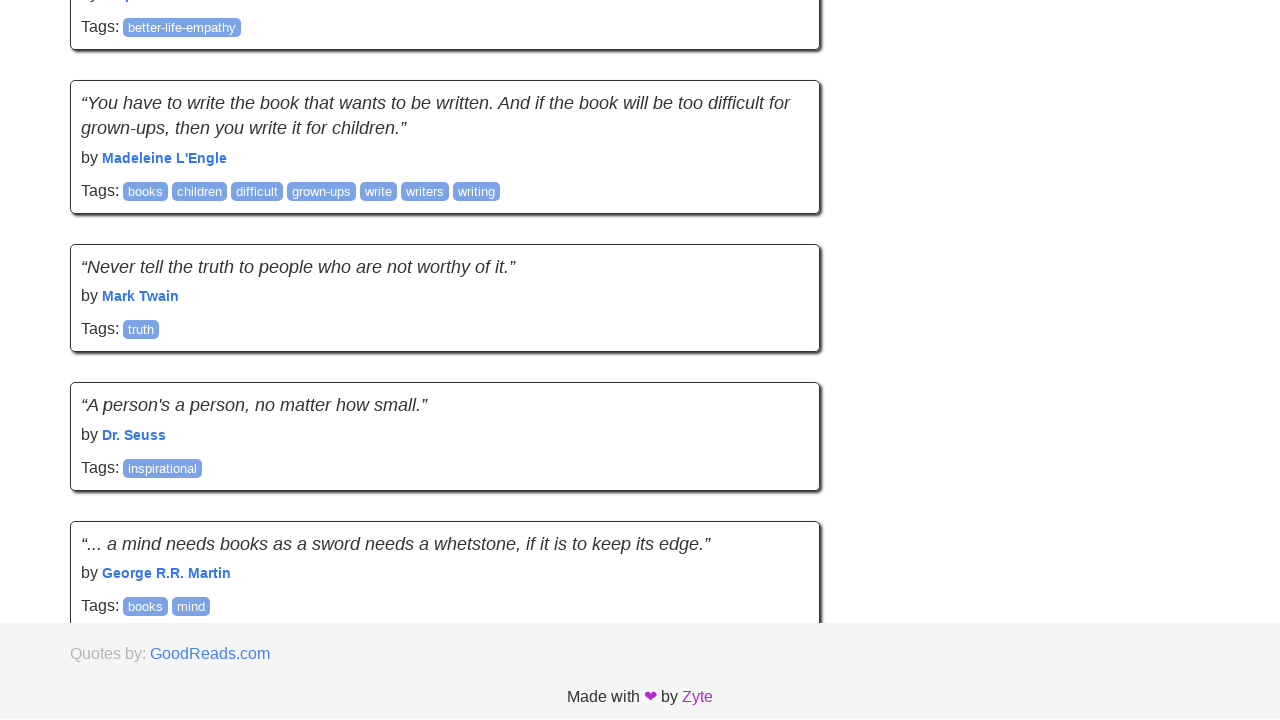

Scrolled to bottom of page (height: 15885)
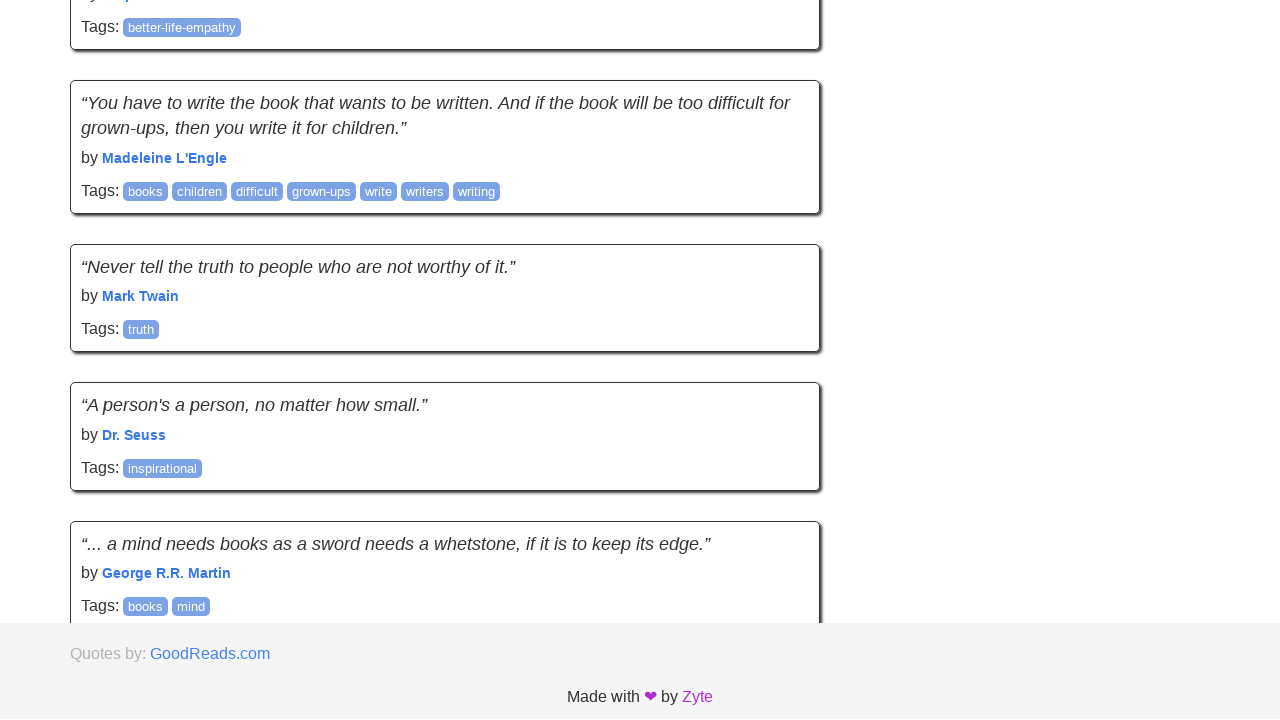

Waited 500ms for new content to load
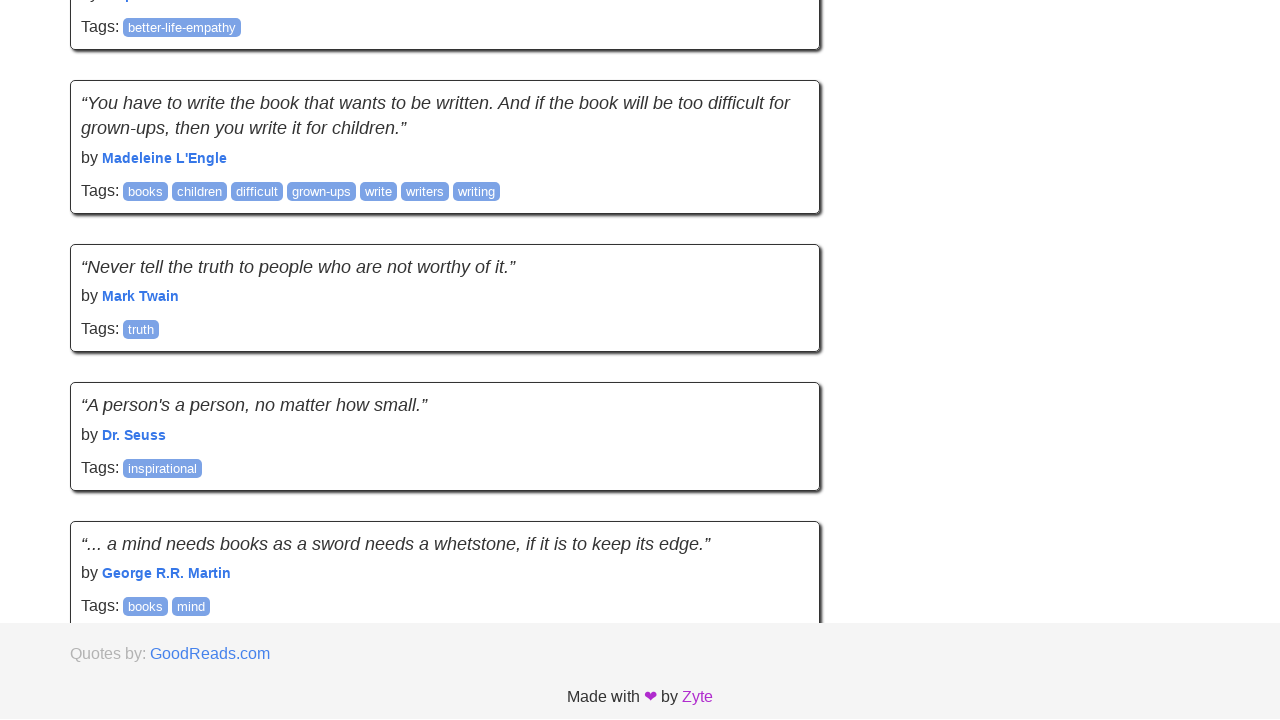

Retrieved new page height: 15885
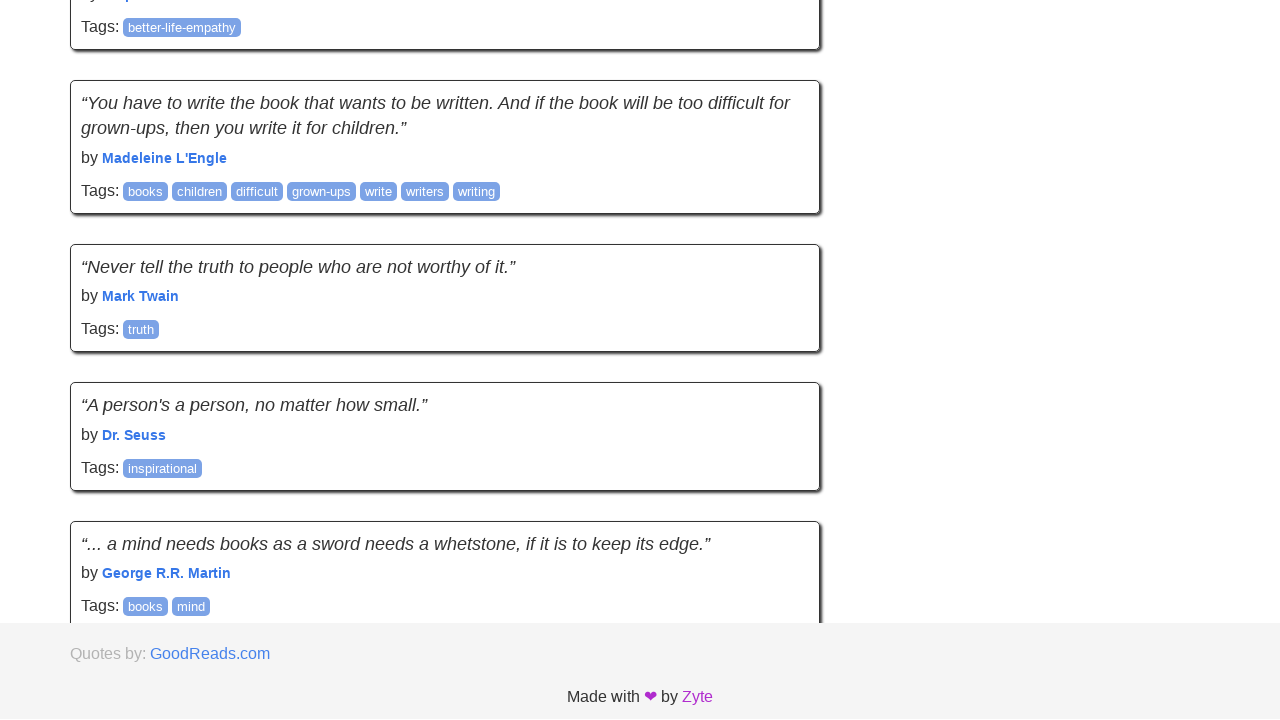

No new content loaded, repeat counter incremented to 2
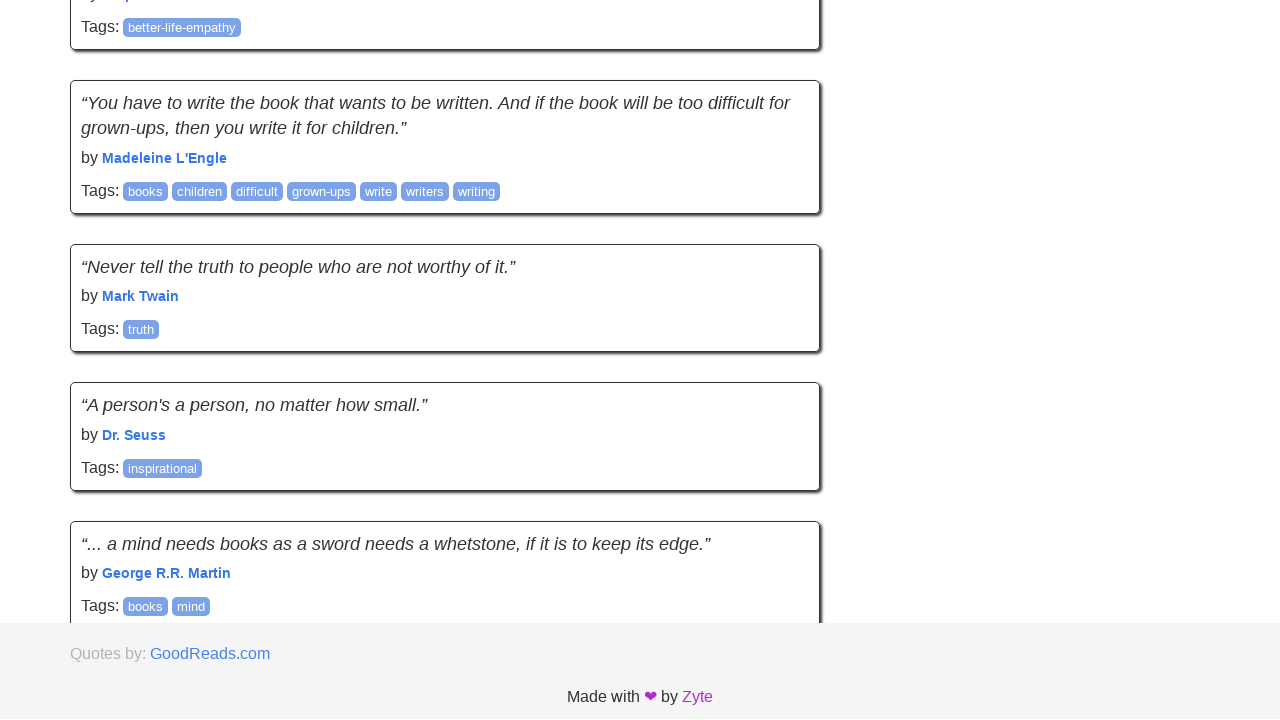

Scrolling completed - no new content loaded after 2 consecutive scroll attempts
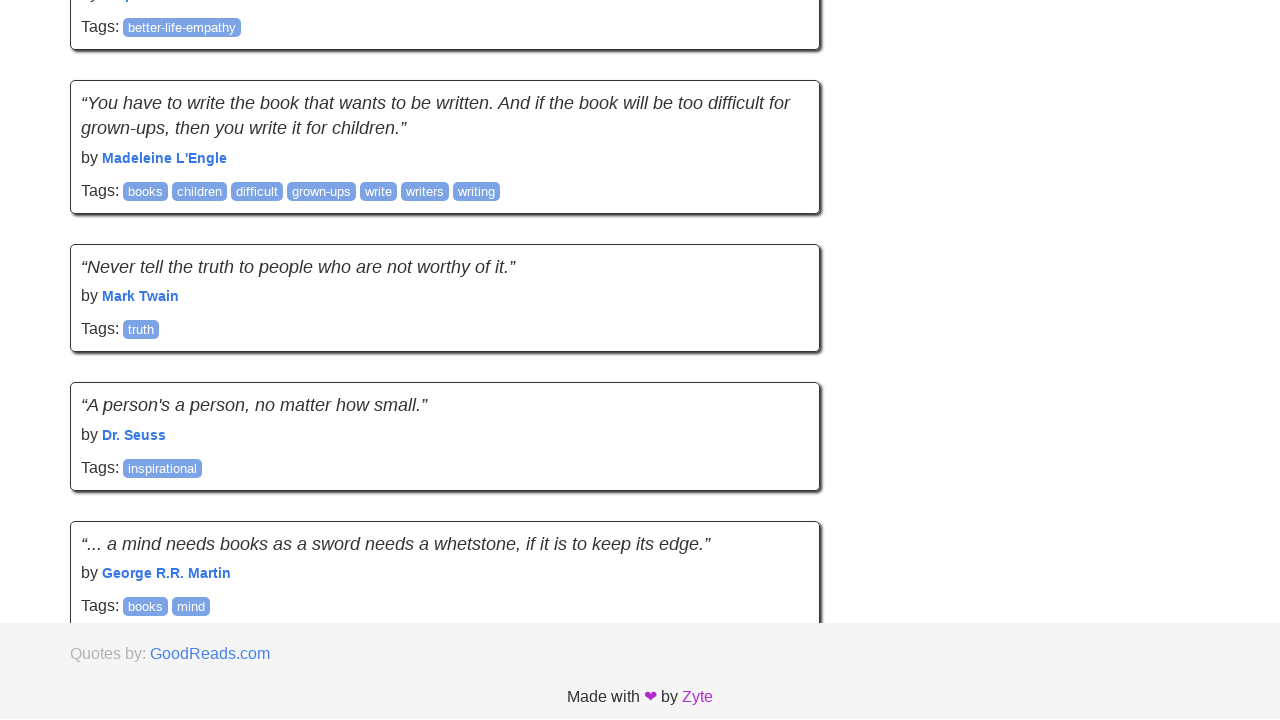

Counted total quotes found: 100
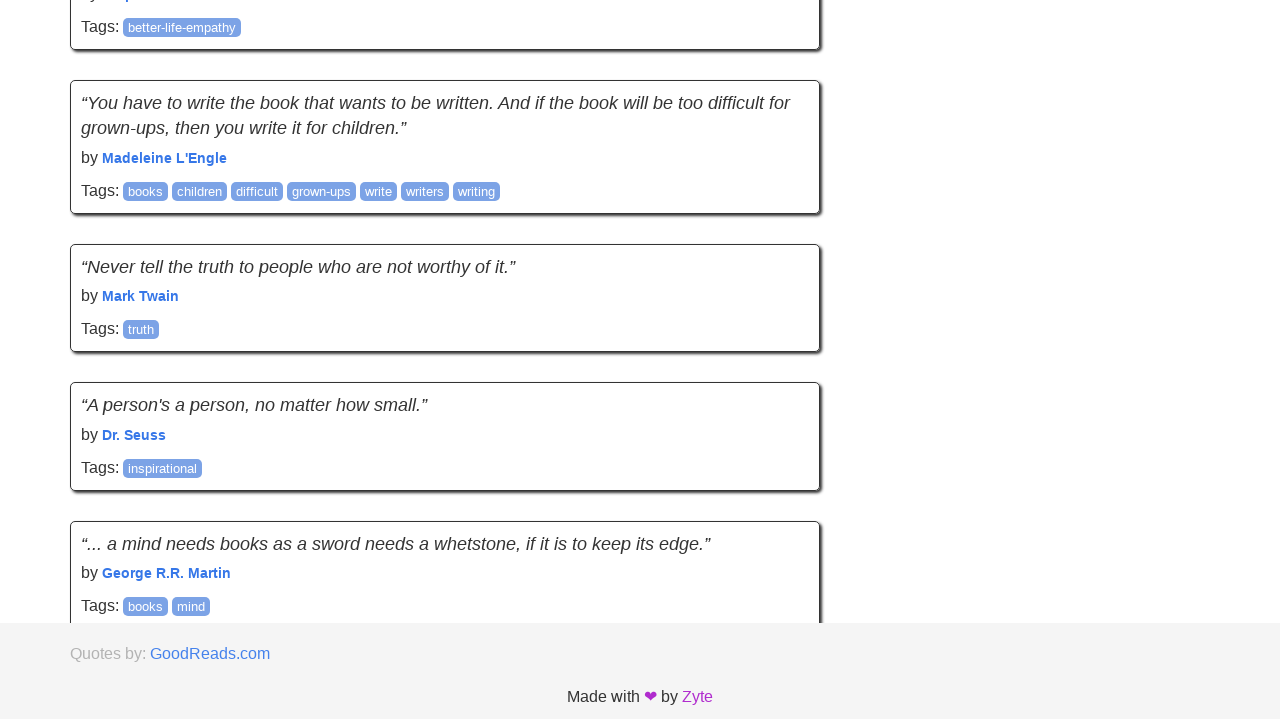

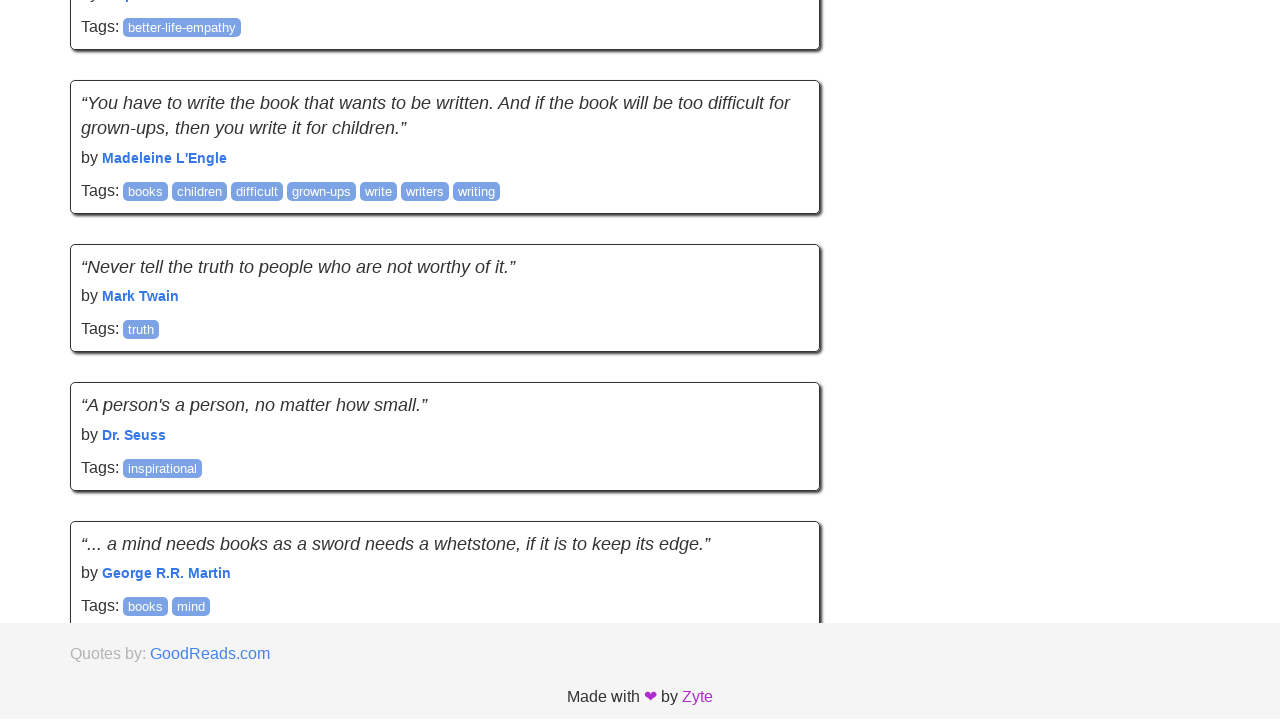